Navigates to the Automation Practice page and verifies that footer links are present and visible on the page.

Starting URL: https://www.rahulshettyacademy.com/AutomationPractice/

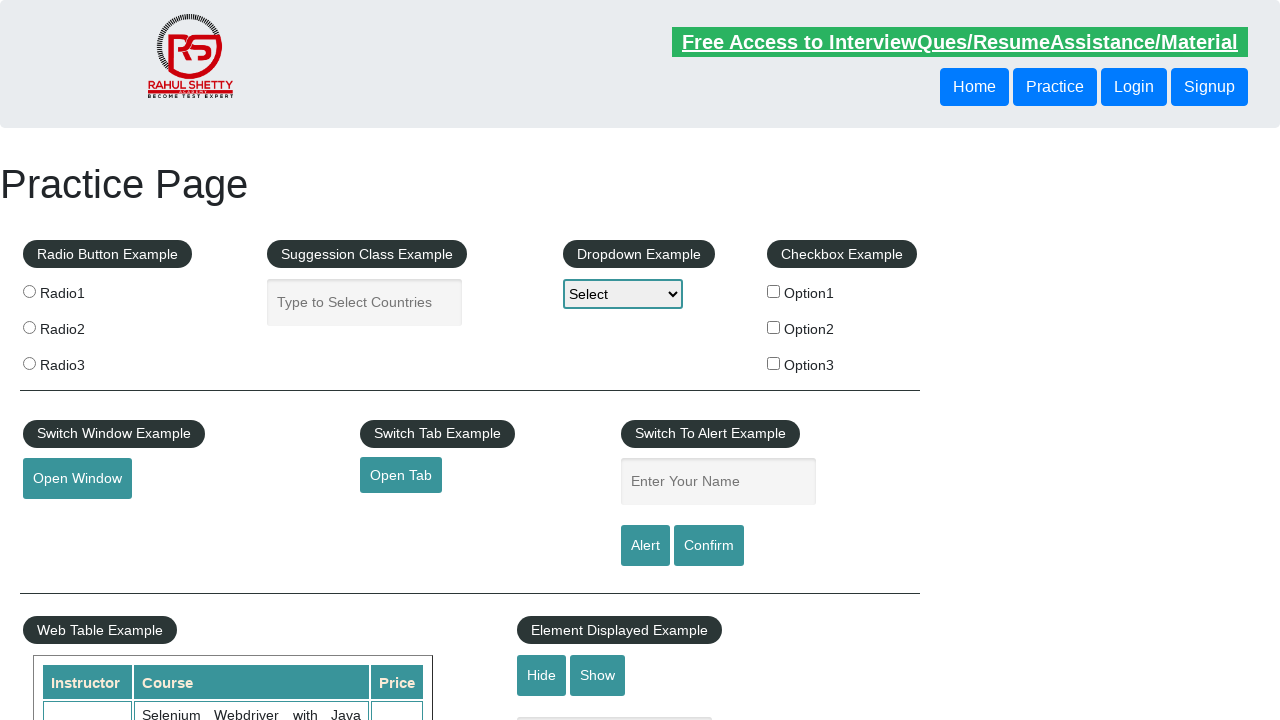

Waited for footer links to load
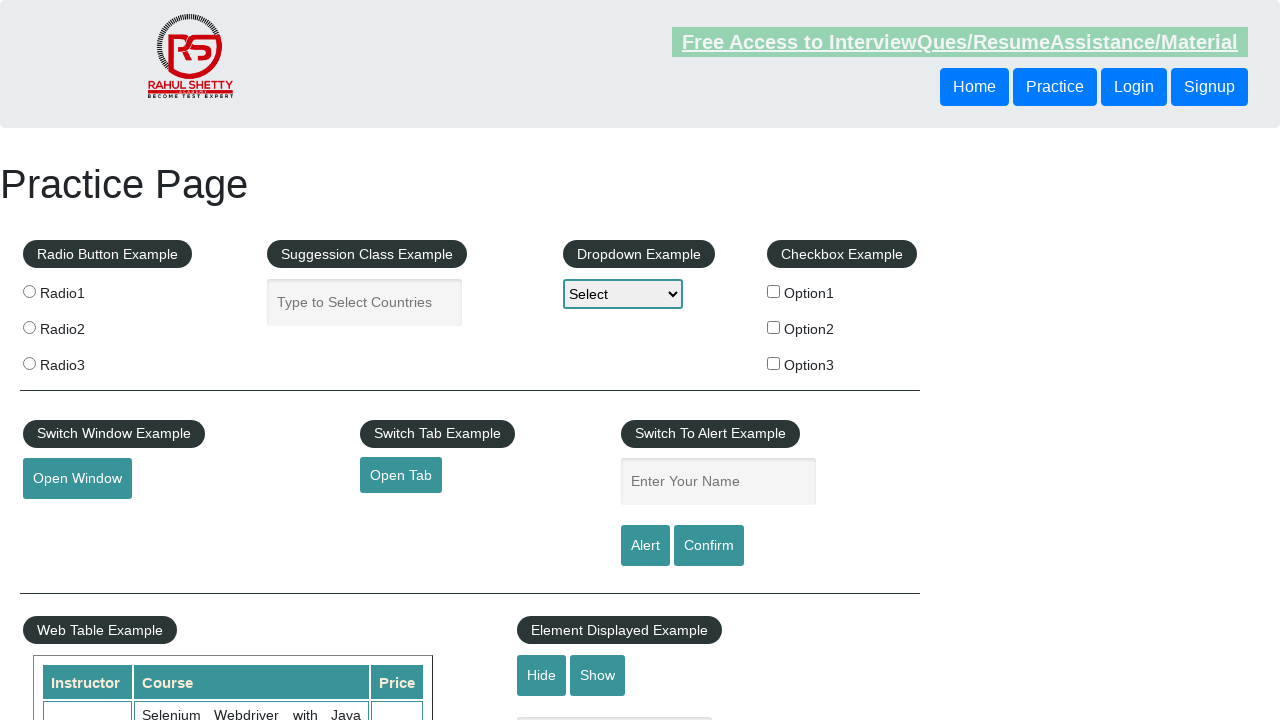

Located all footer links on the page
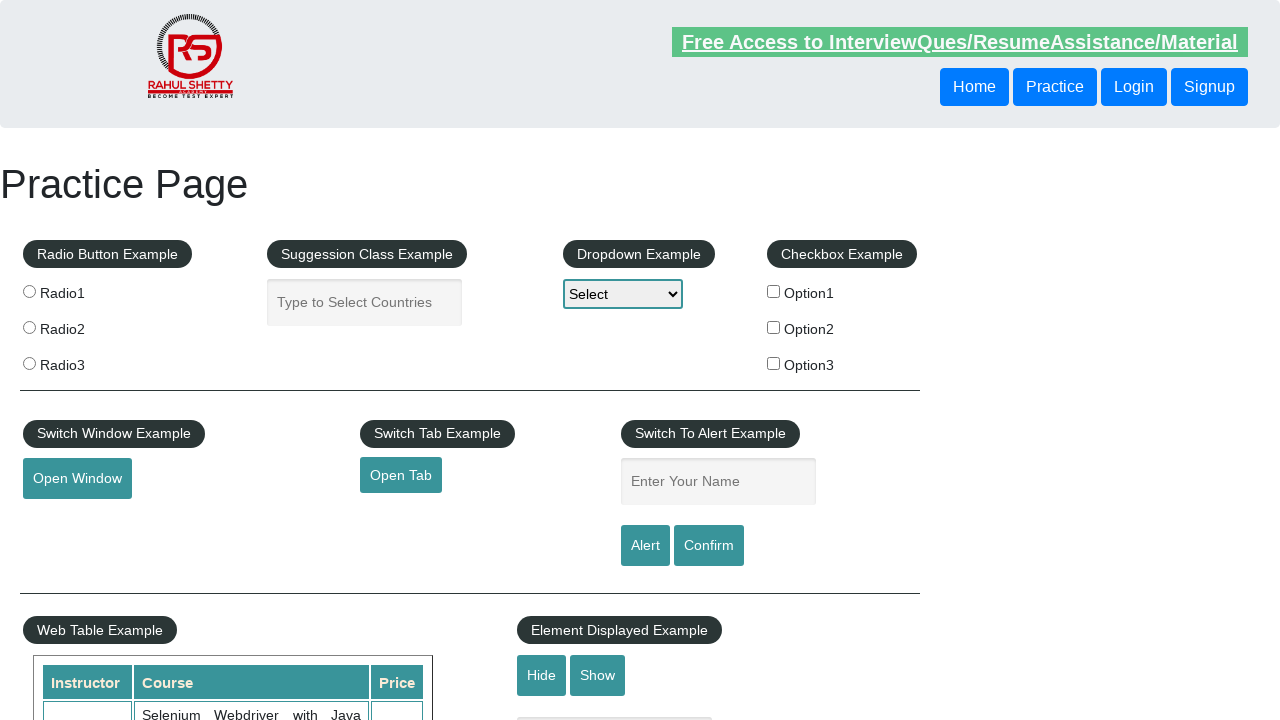

Verified that footer links are present on the page
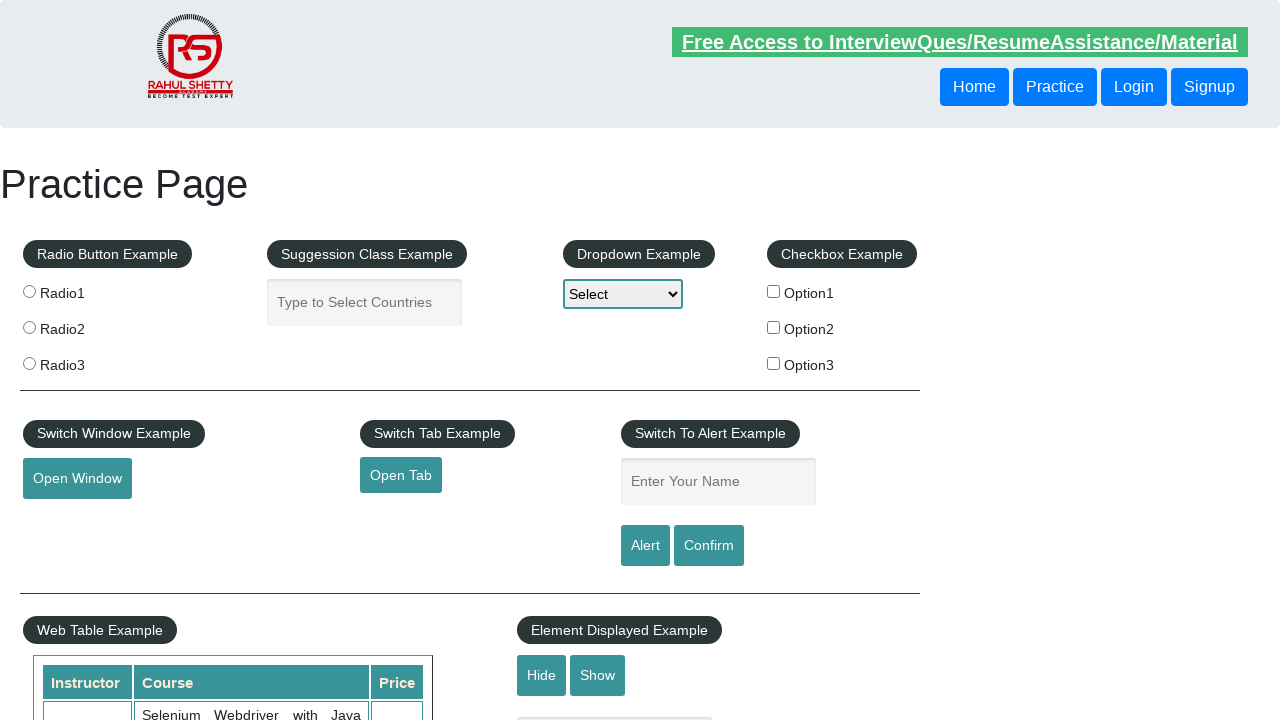

Selected footer link at index 0
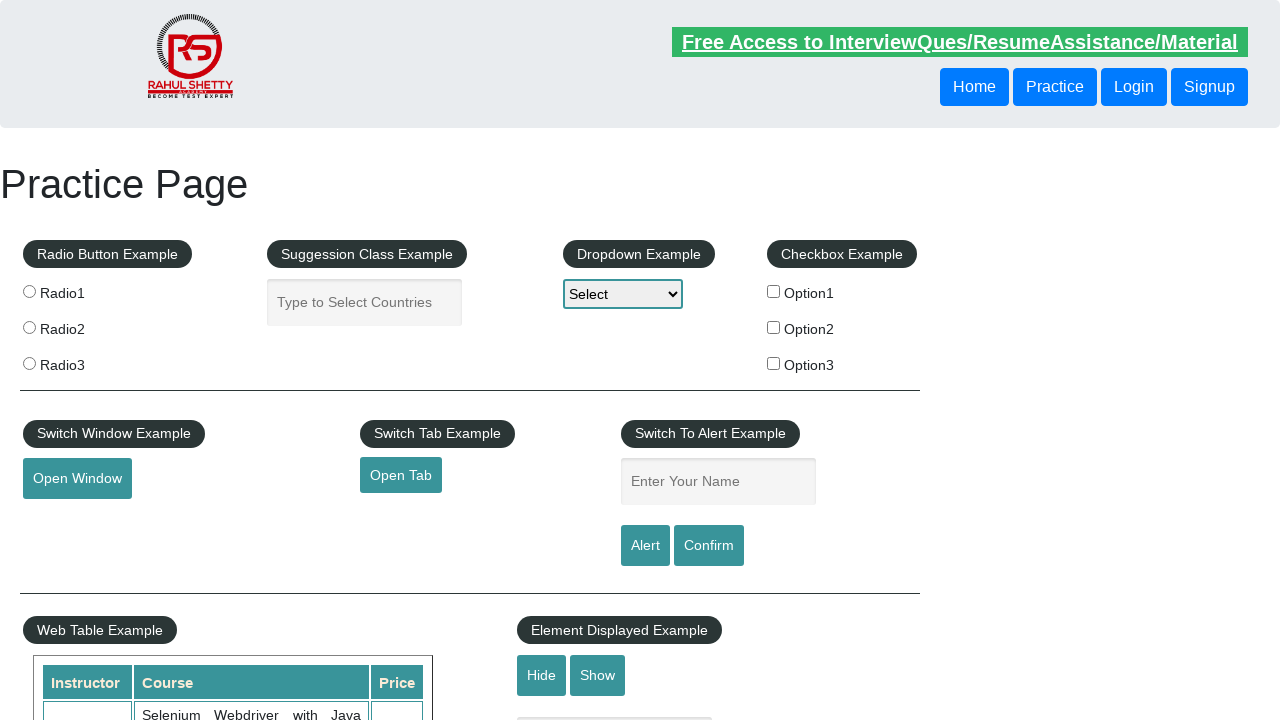

Retrieved href attribute for footer link at index 0: #
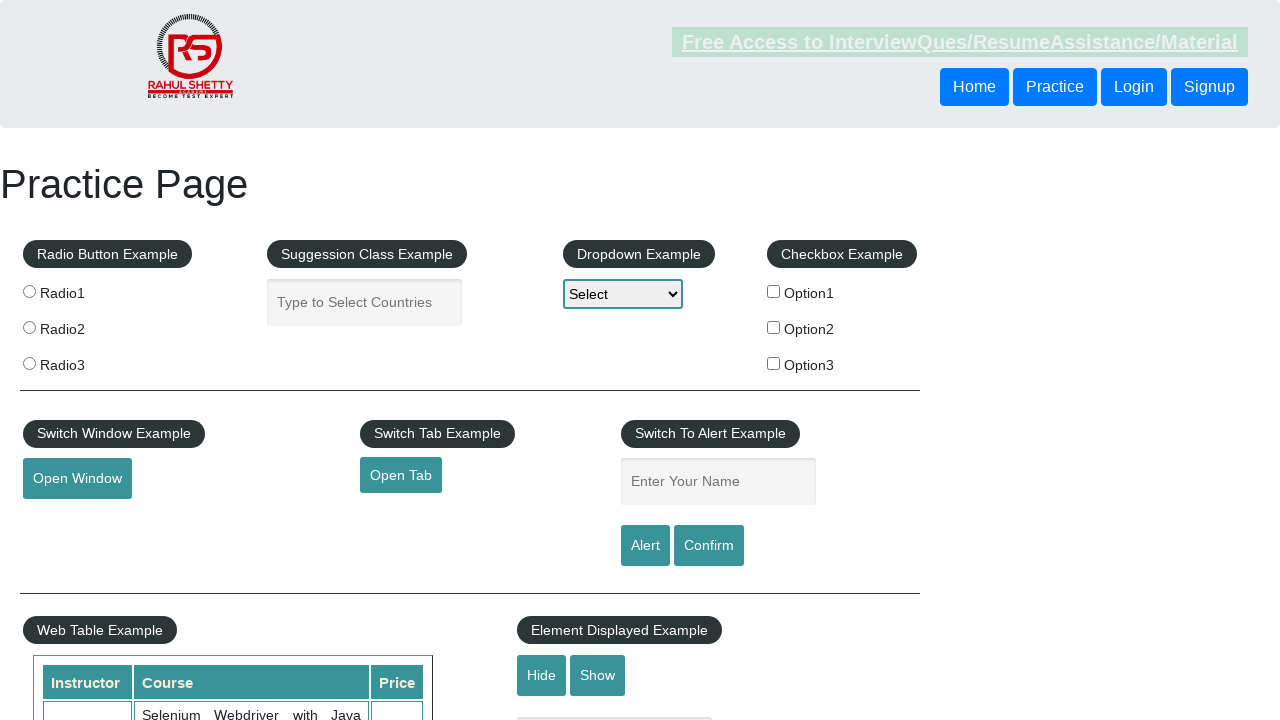

Verified footer link at index 0 has a valid href attribute
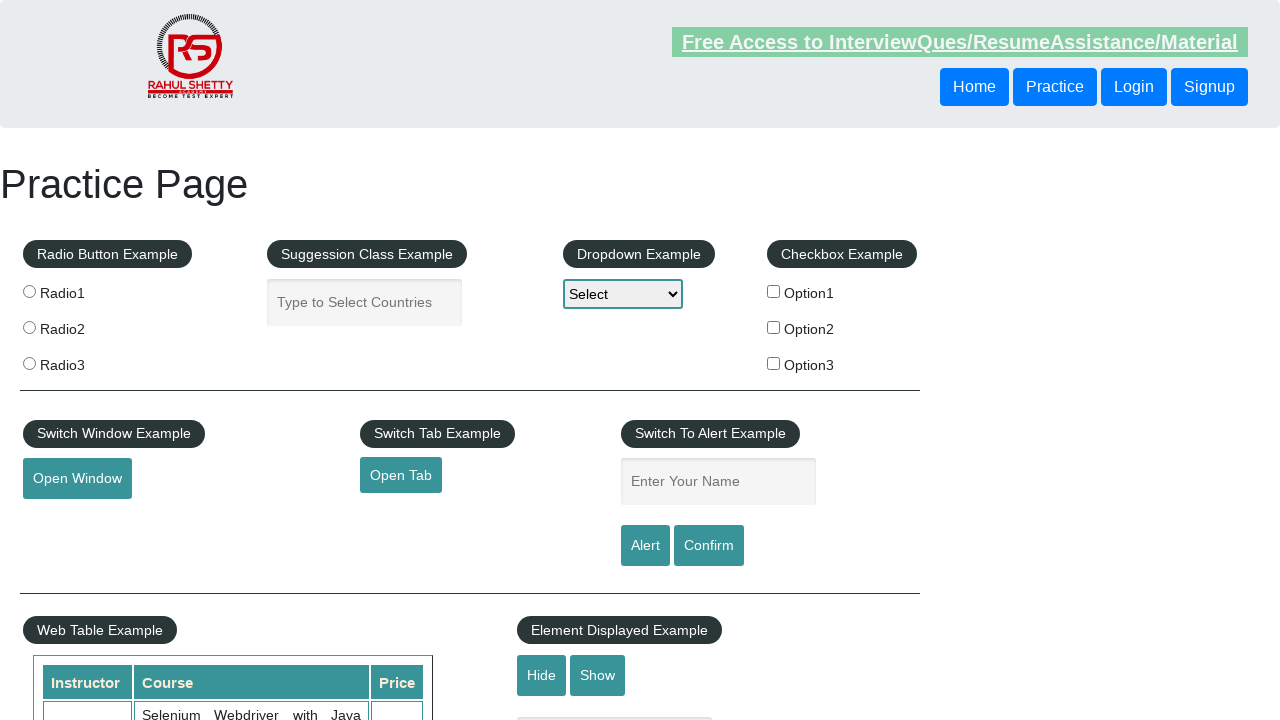

Selected footer link at index 1
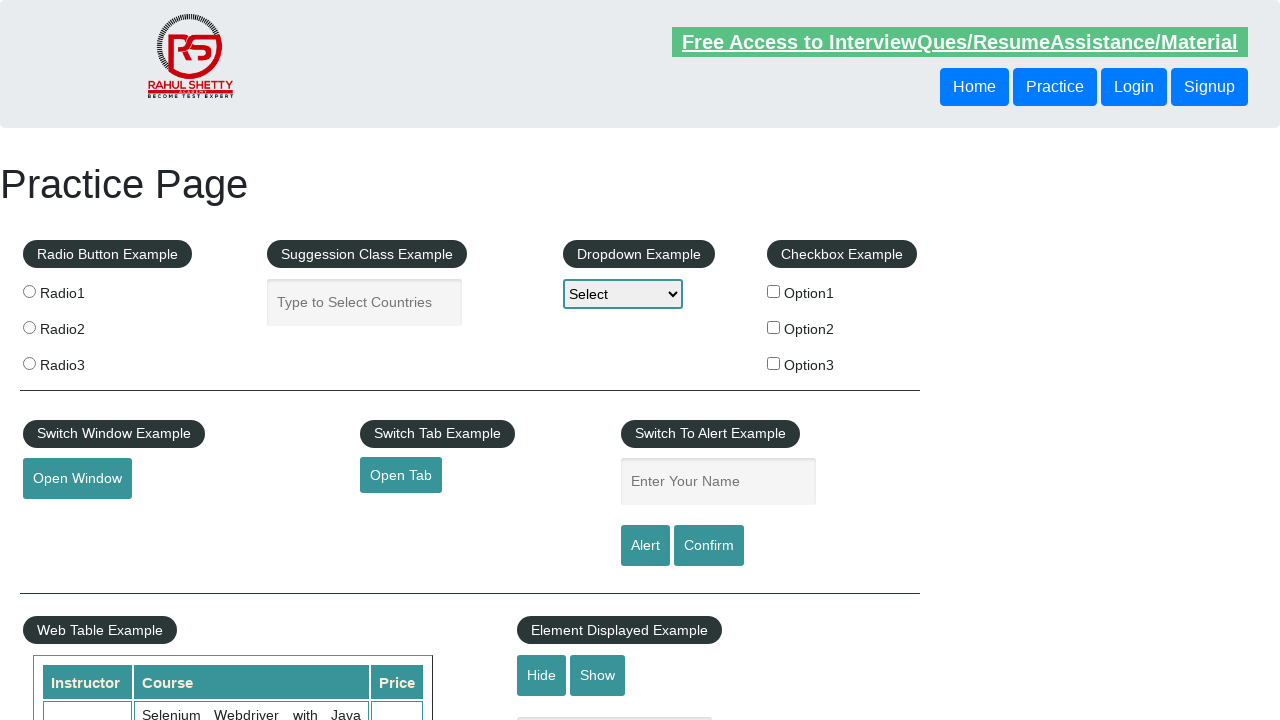

Retrieved href attribute for footer link at index 1: http://www.restapitutorial.com/
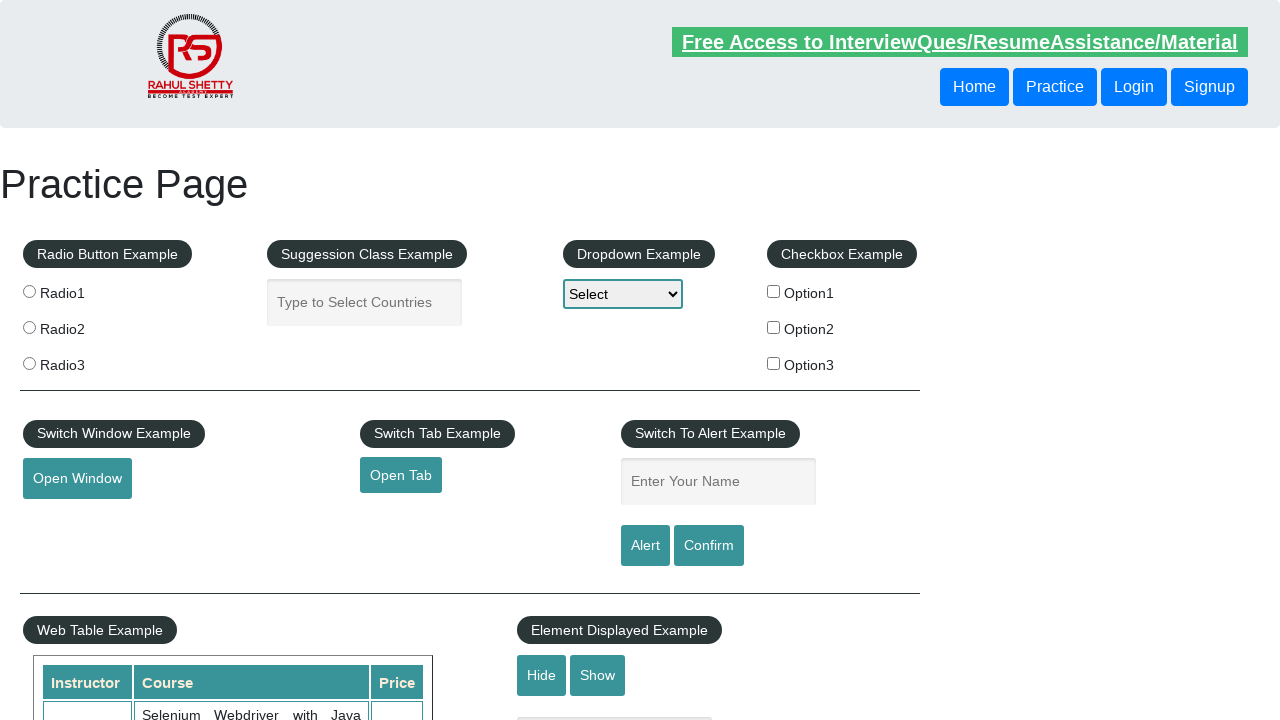

Verified footer link at index 1 has a valid href attribute
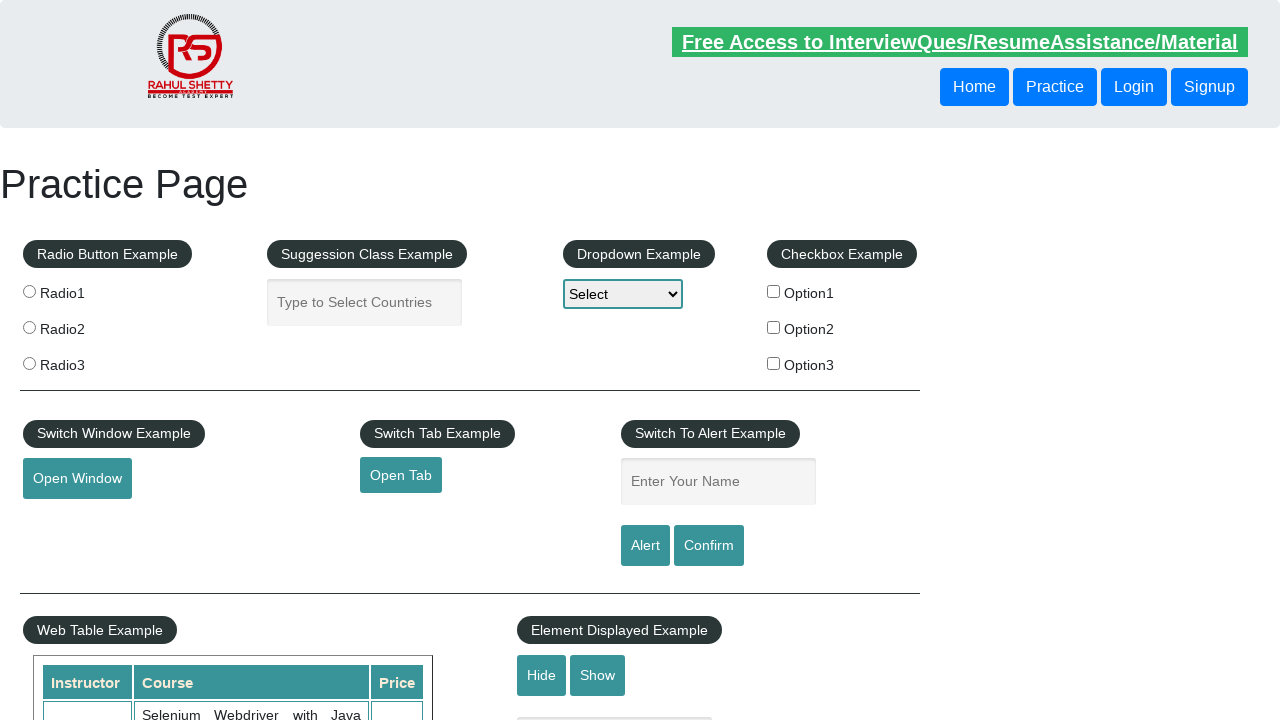

Selected footer link at index 2
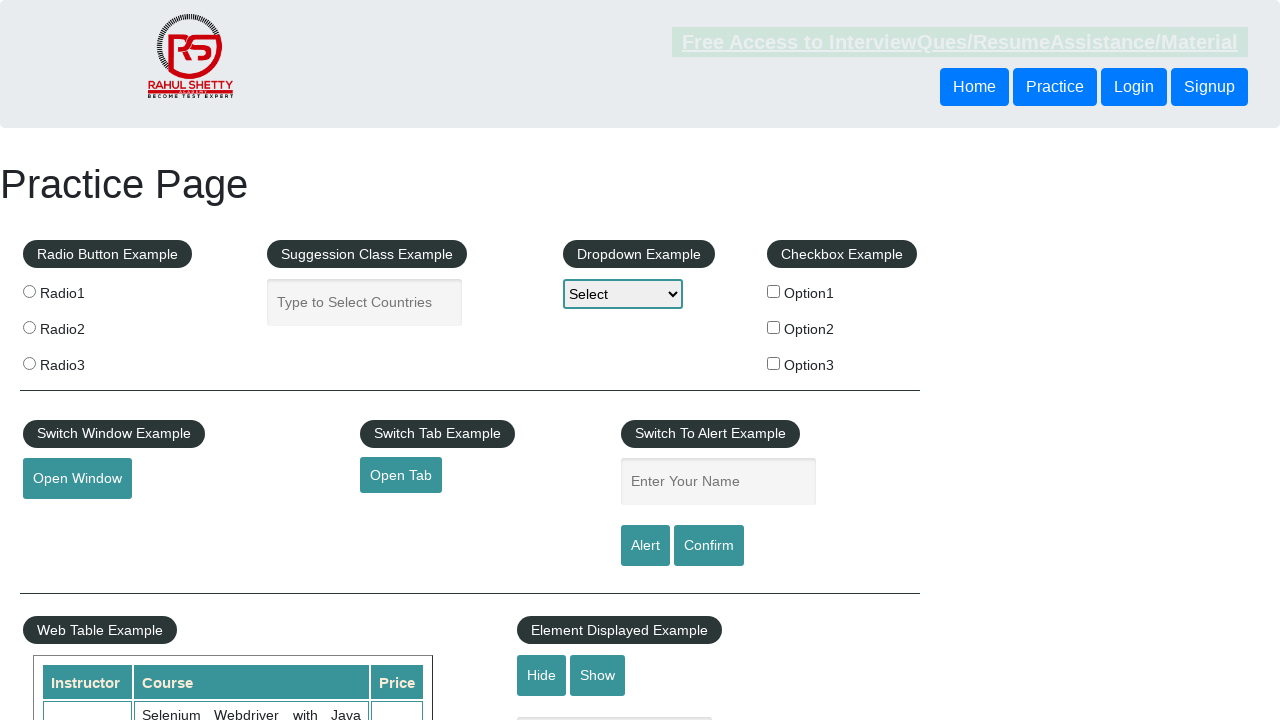

Retrieved href attribute for footer link at index 2: https://www.soapui.org/
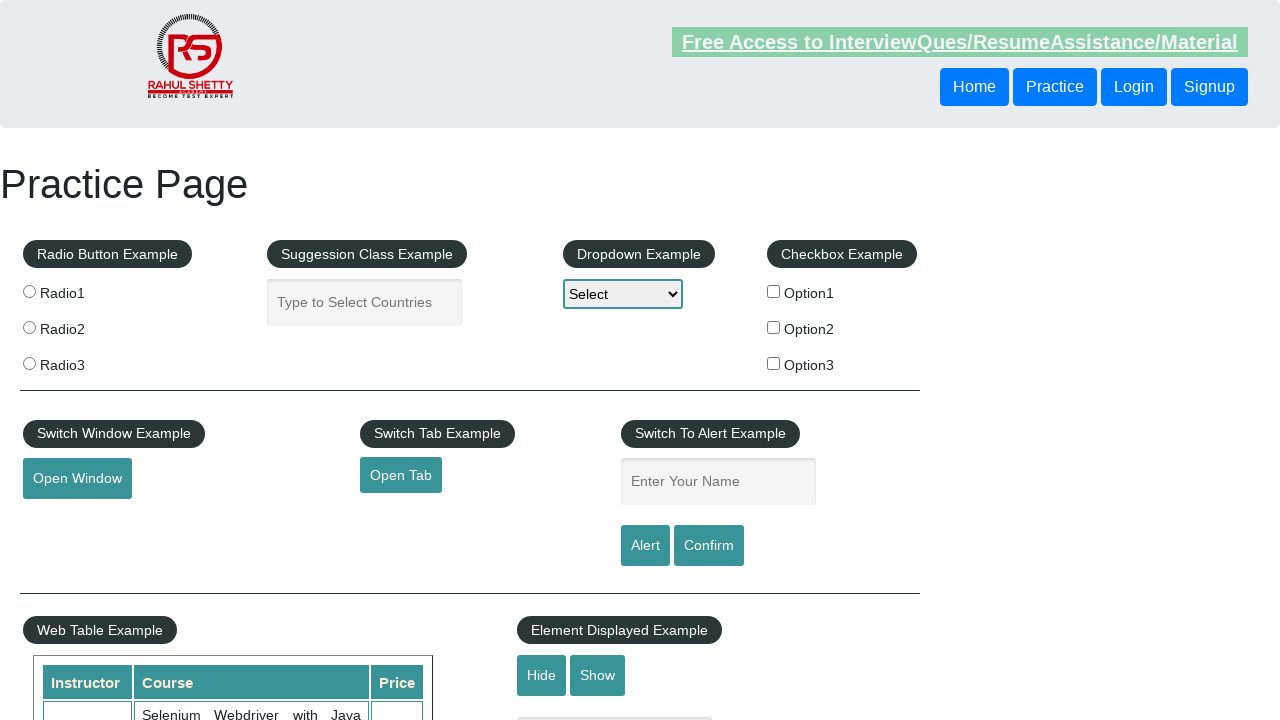

Verified footer link at index 2 has a valid href attribute
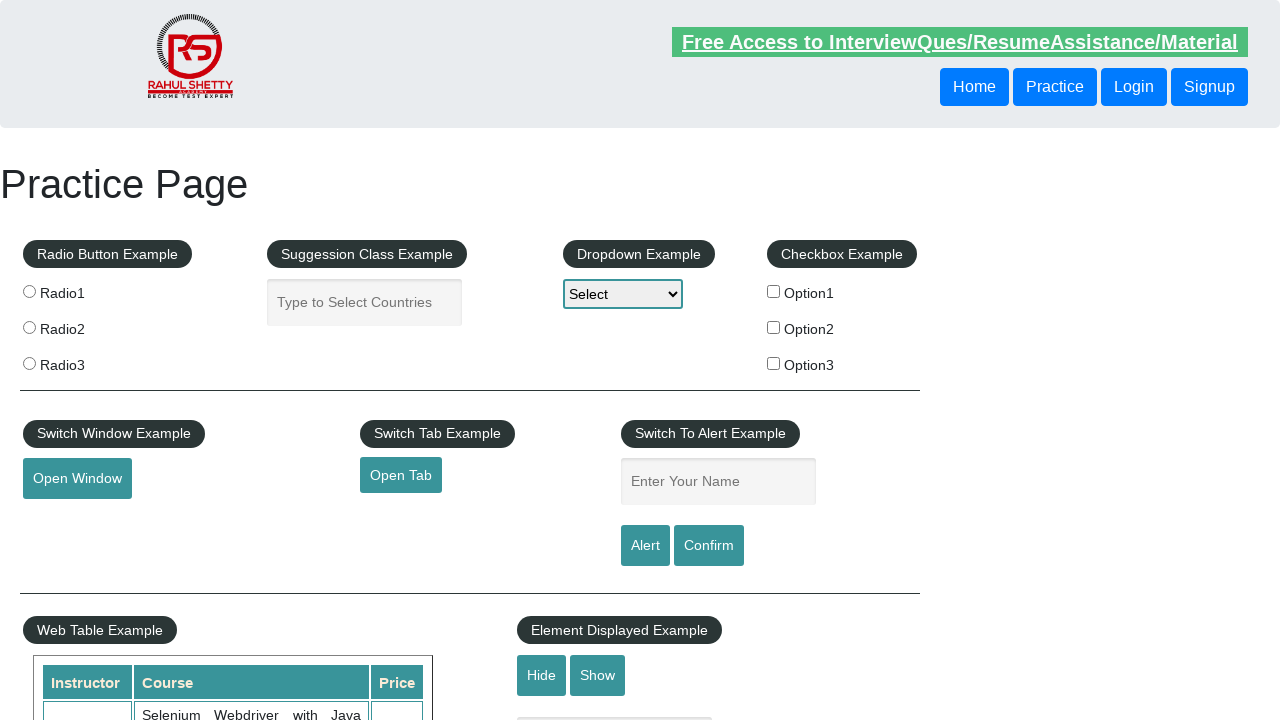

Selected footer link at index 3
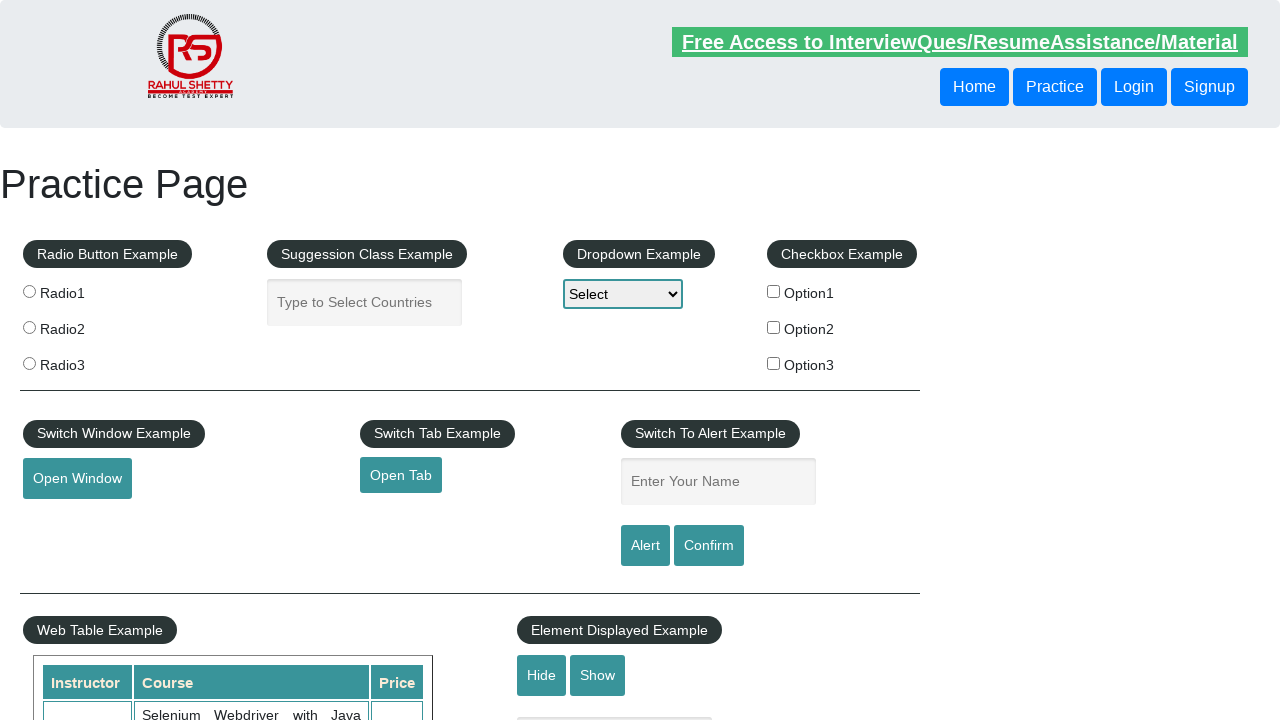

Retrieved href attribute for footer link at index 3: https://courses.rahulshettyacademy.com/p/appium-tutorial
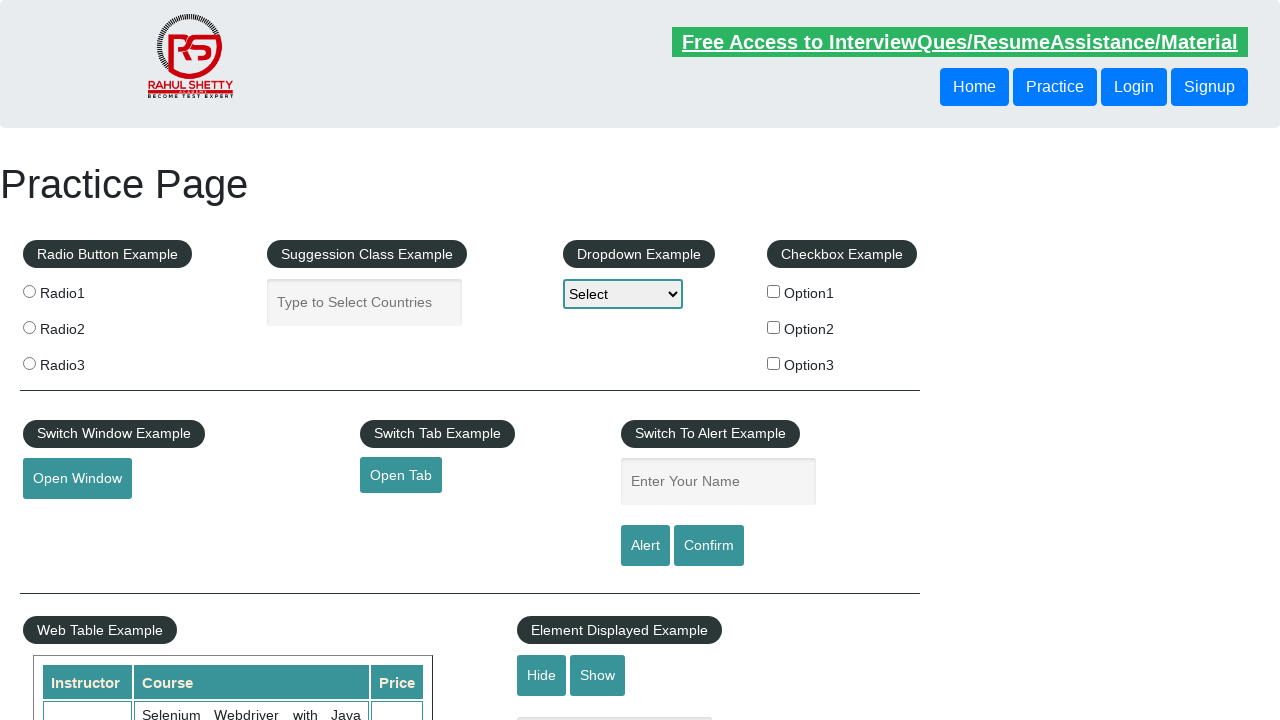

Verified footer link at index 3 has a valid href attribute
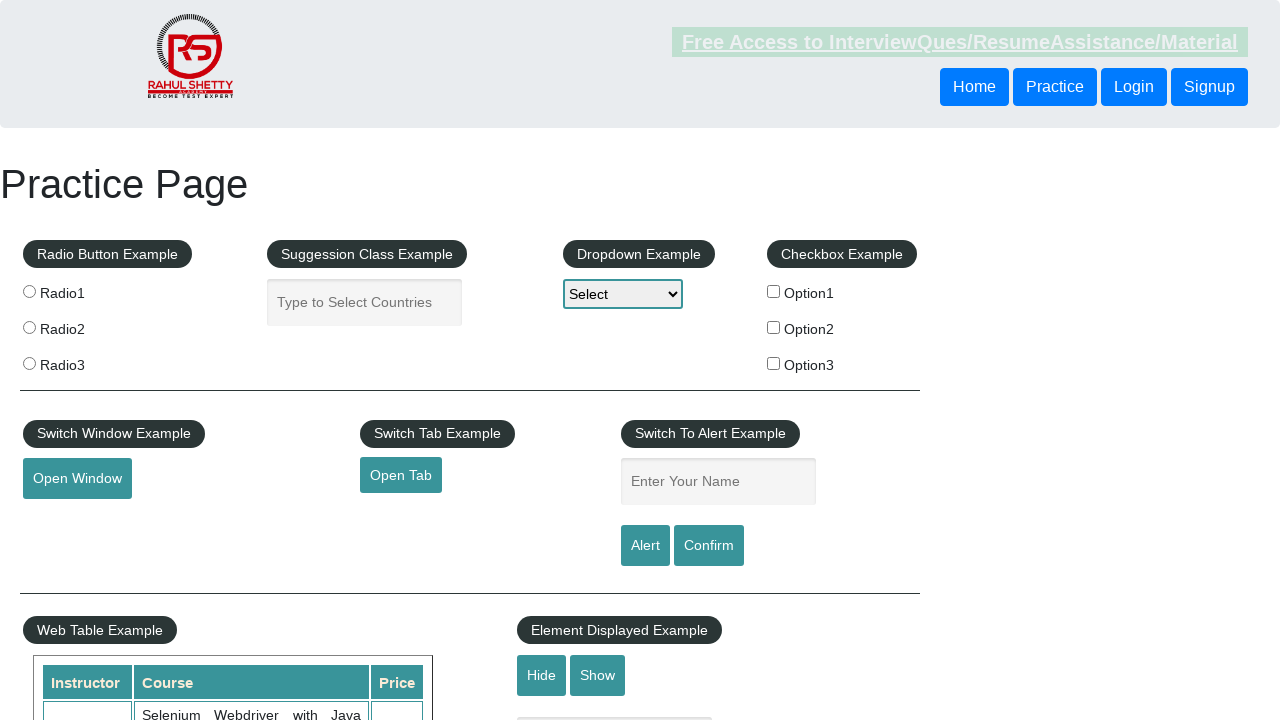

Selected footer link at index 4
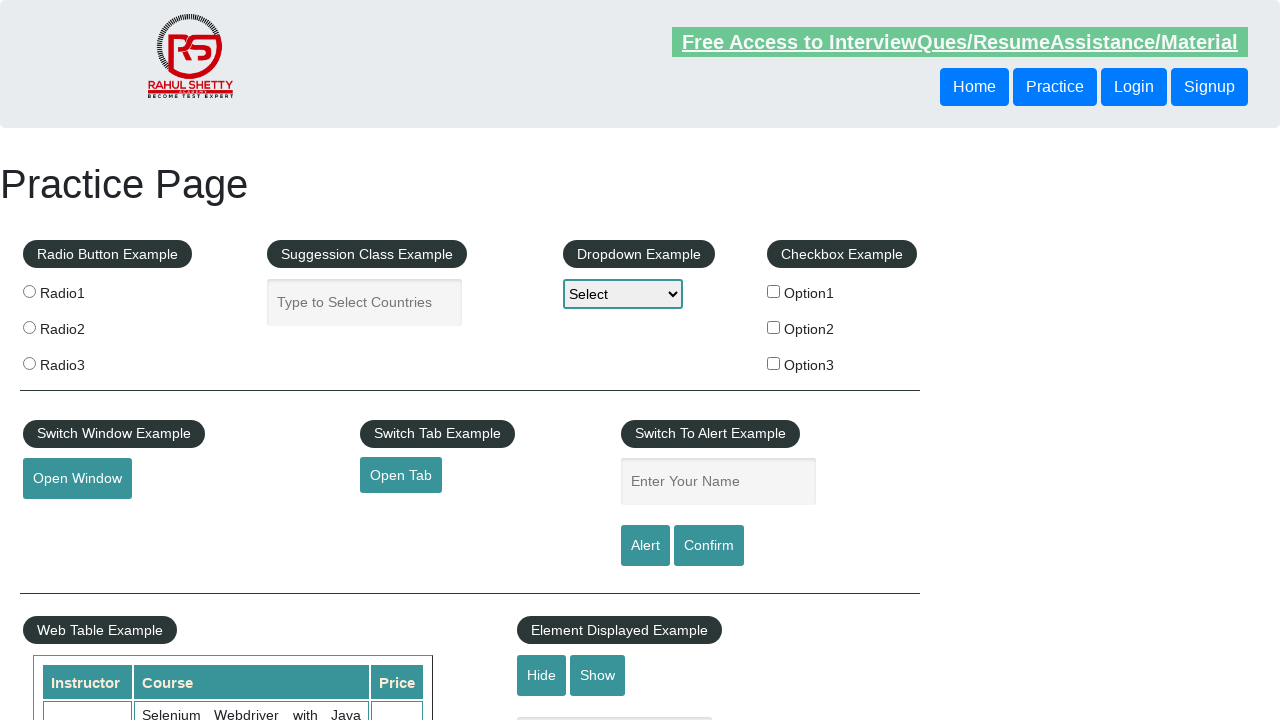

Retrieved href attribute for footer link at index 4: https://jmeter.apache.org/
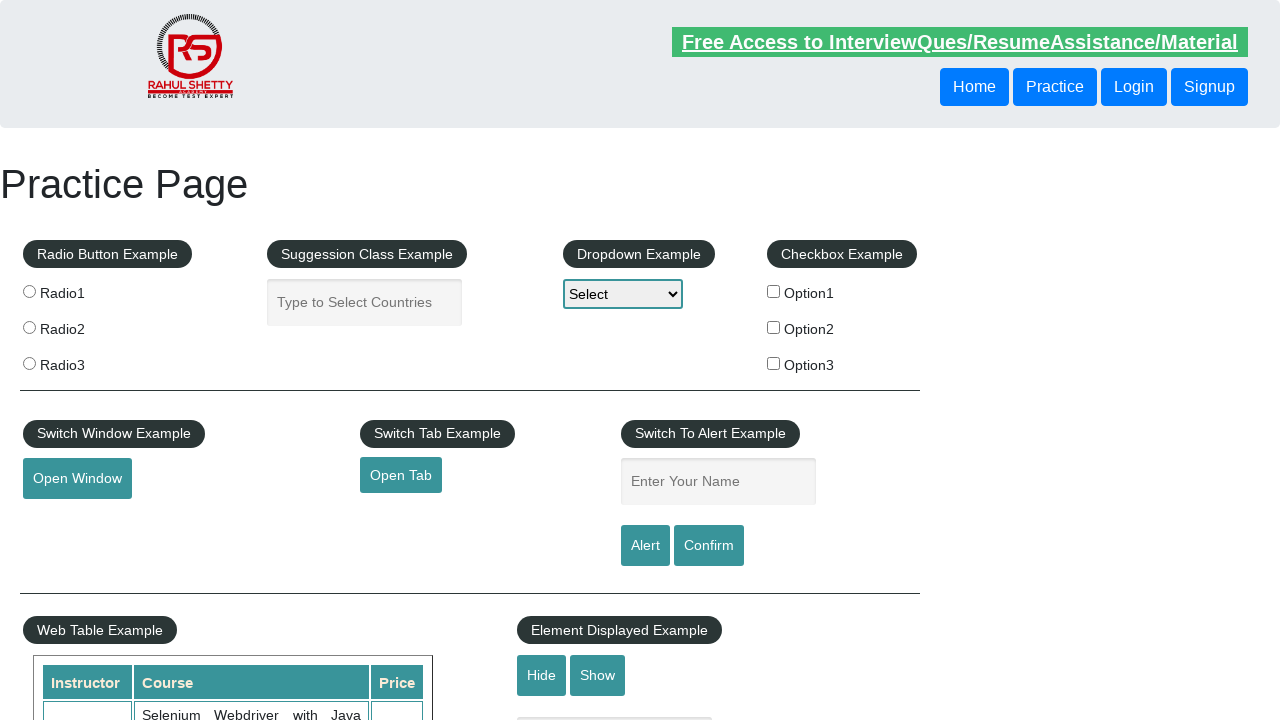

Verified footer link at index 4 has a valid href attribute
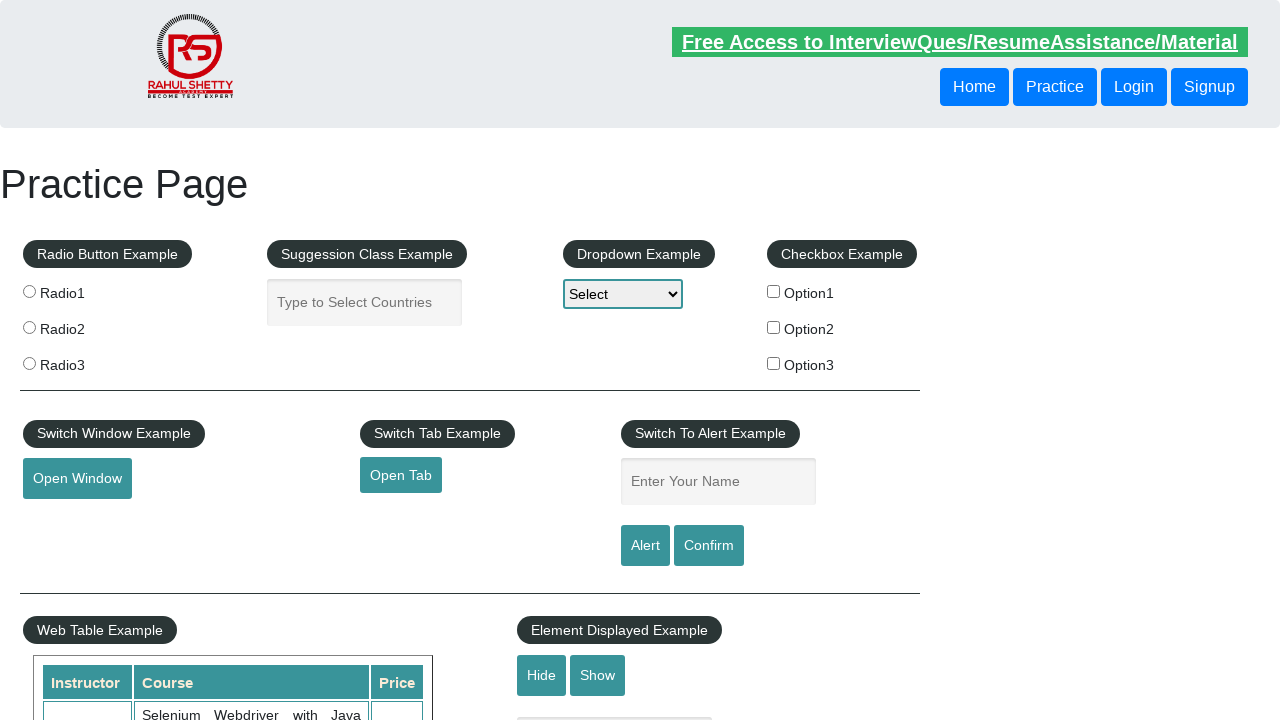

Selected footer link at index 5
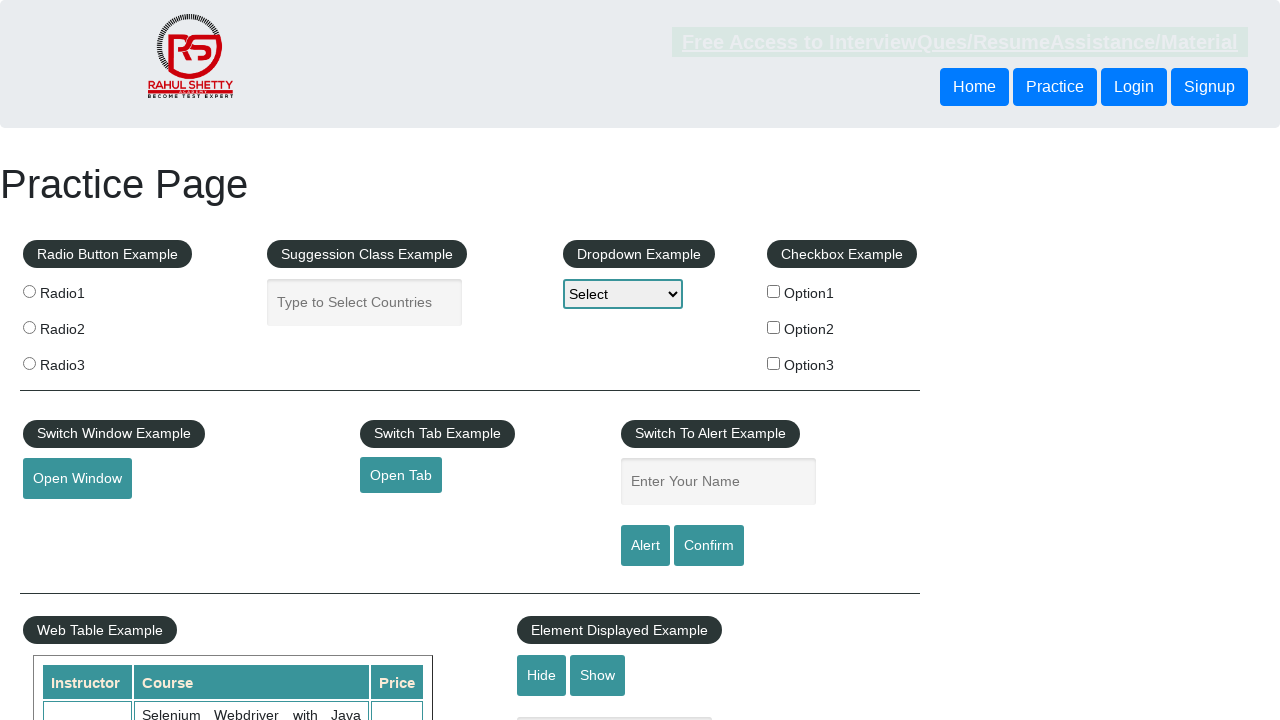

Retrieved href attribute for footer link at index 5: #
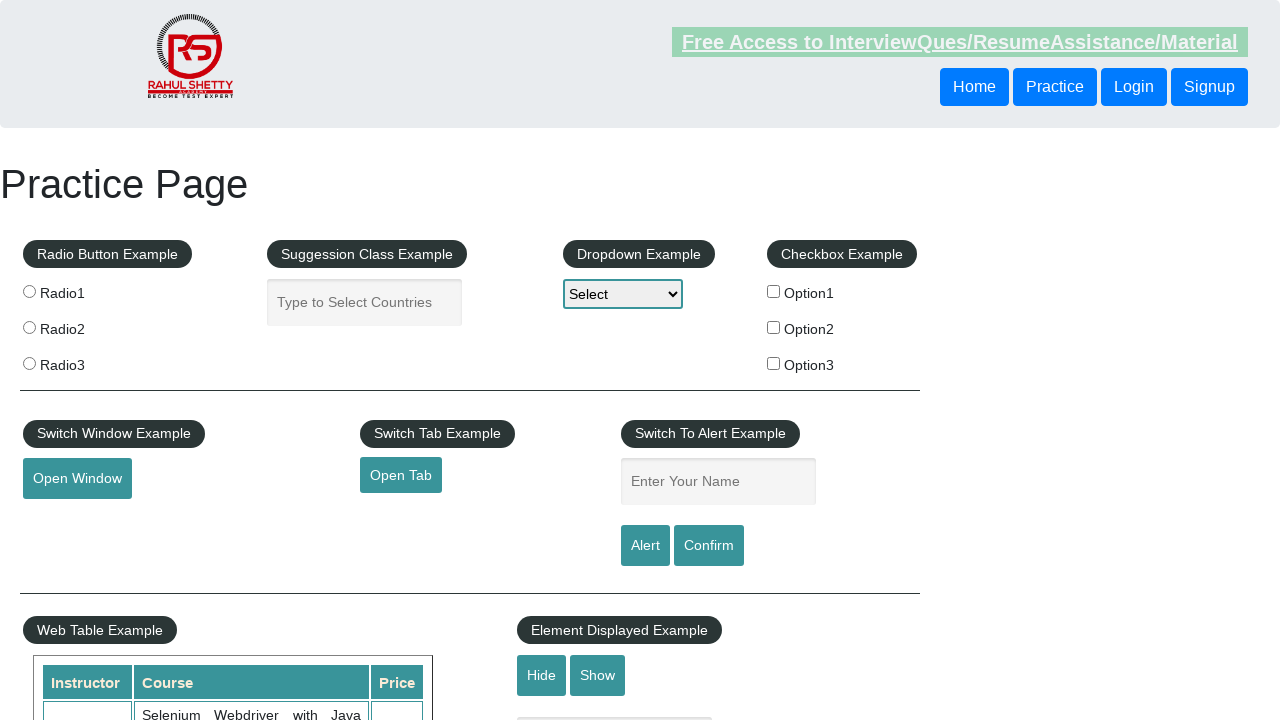

Verified footer link at index 5 has a valid href attribute
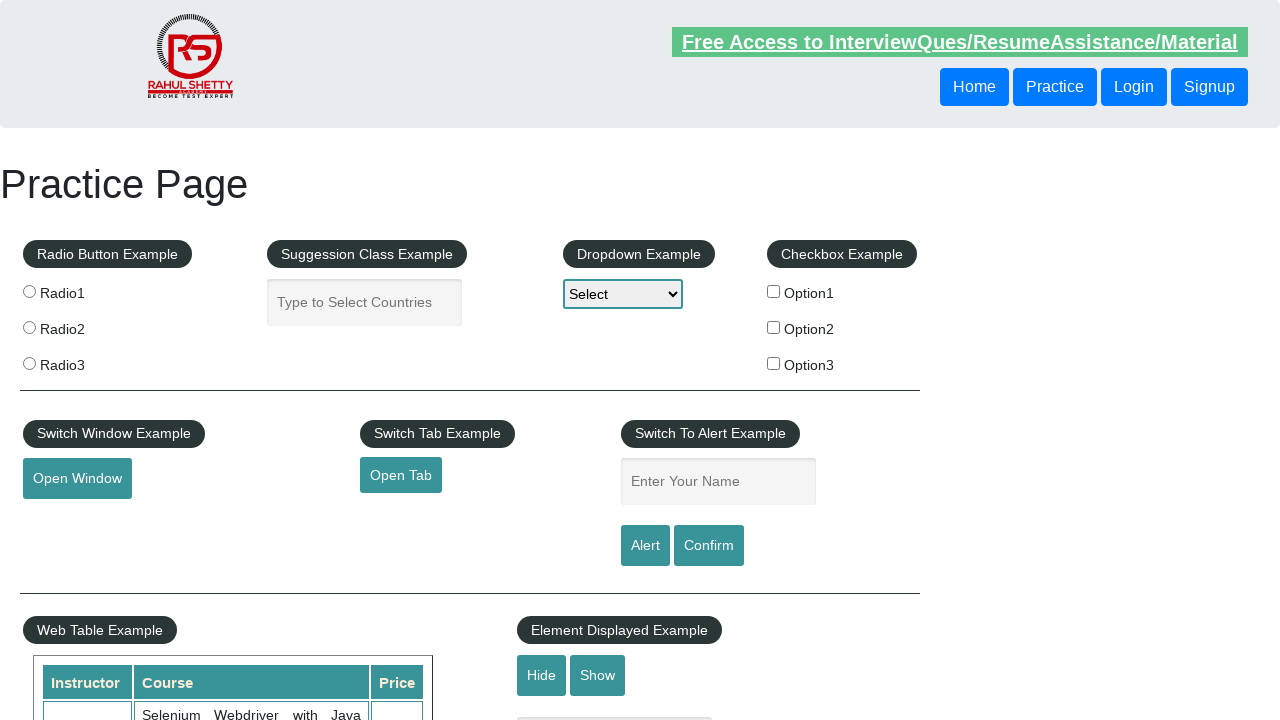

Selected footer link at index 6
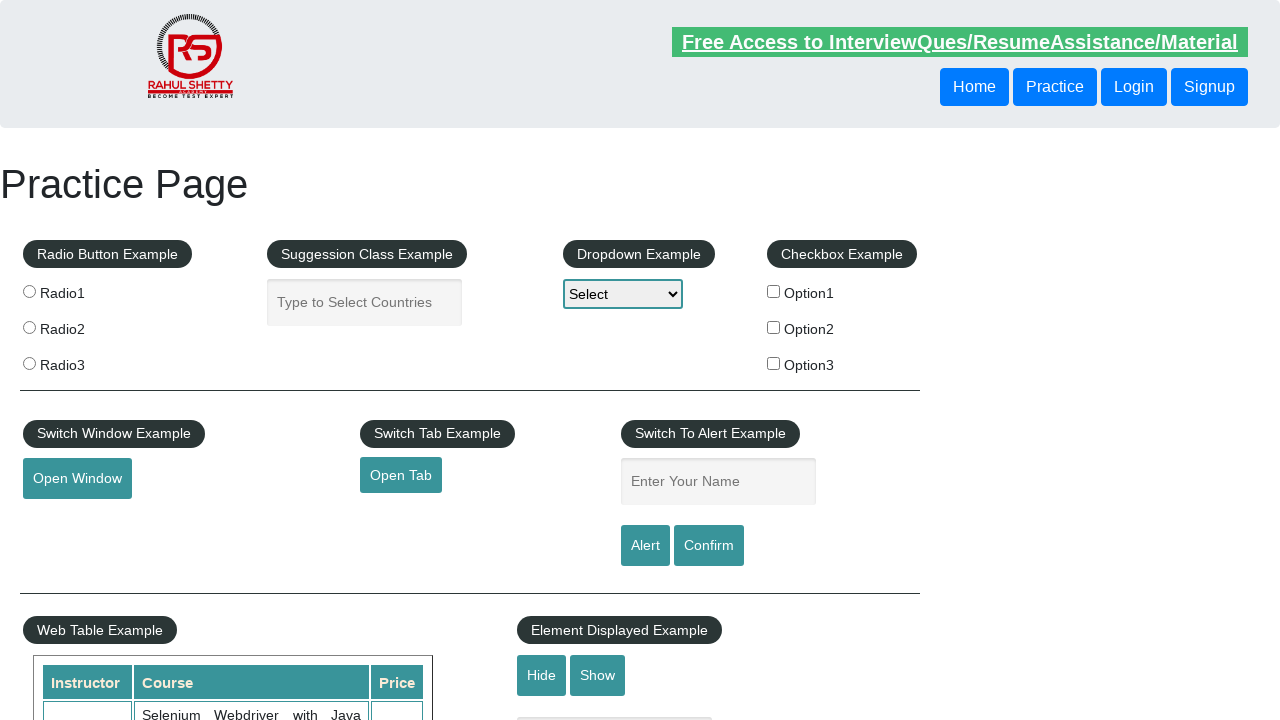

Retrieved href attribute for footer link at index 6: https://rahulshettyacademy.com/brokenlink
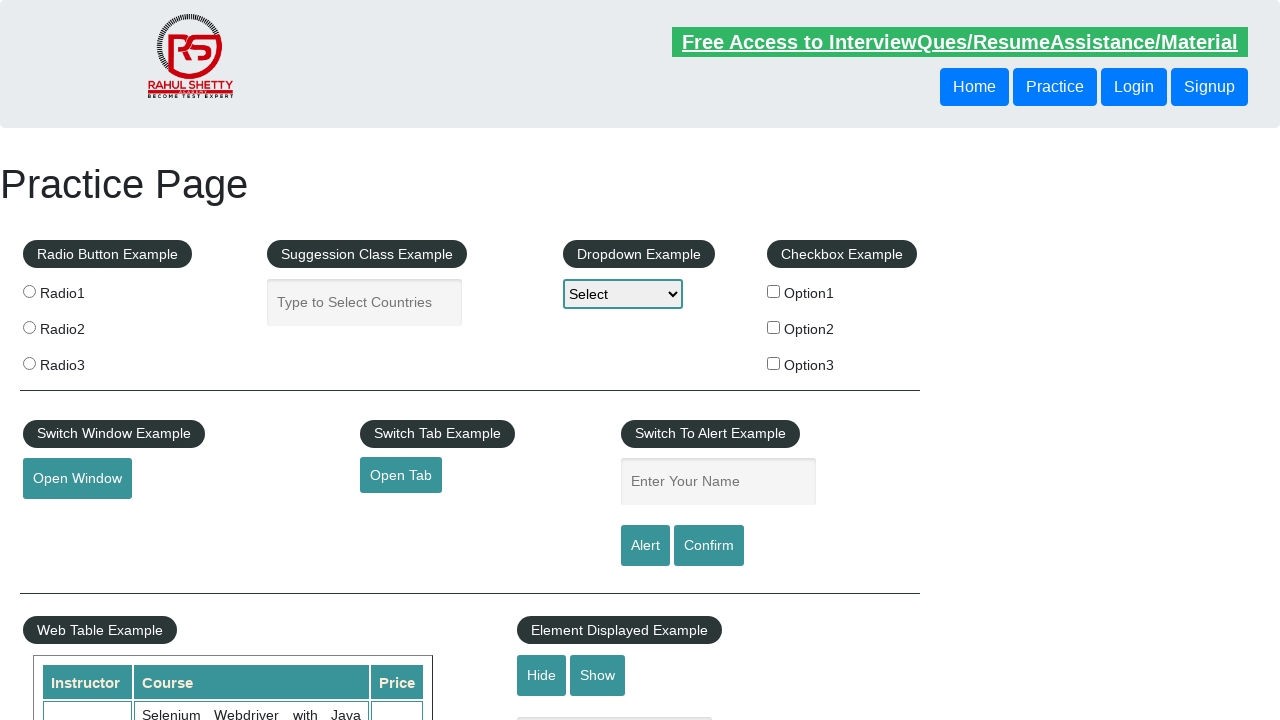

Verified footer link at index 6 has a valid href attribute
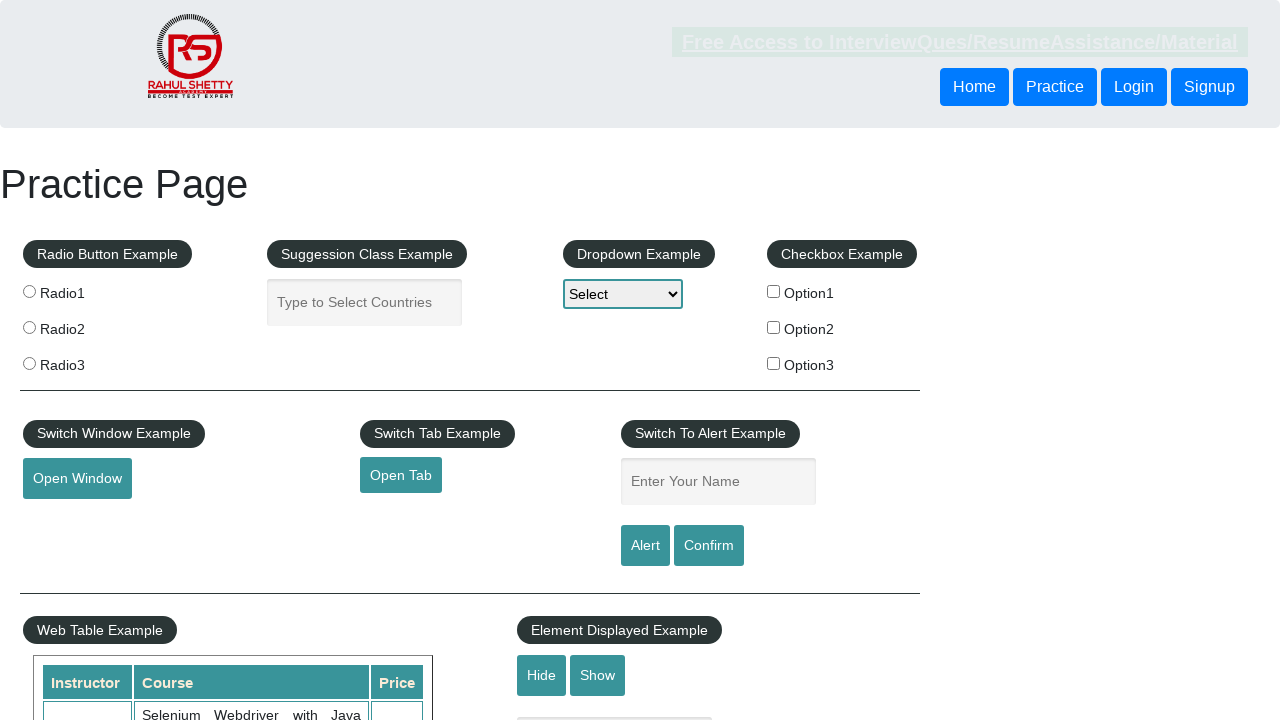

Selected footer link at index 7
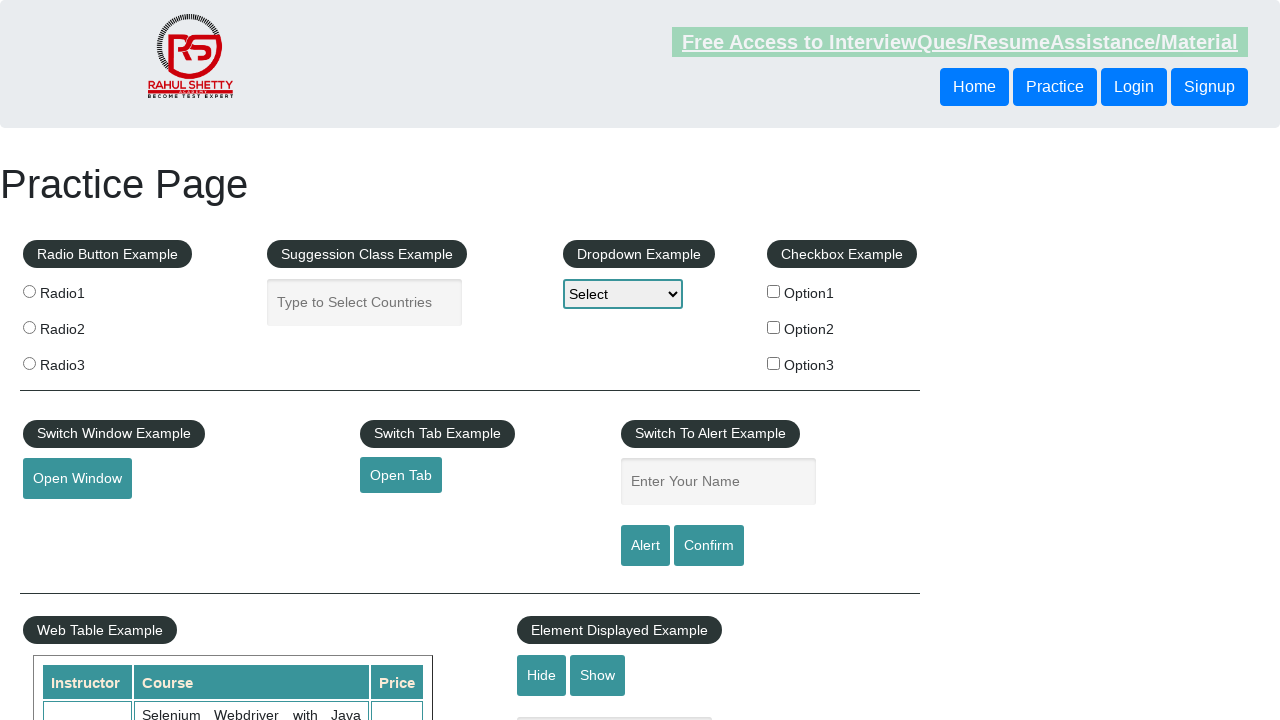

Retrieved href attribute for footer link at index 7: #
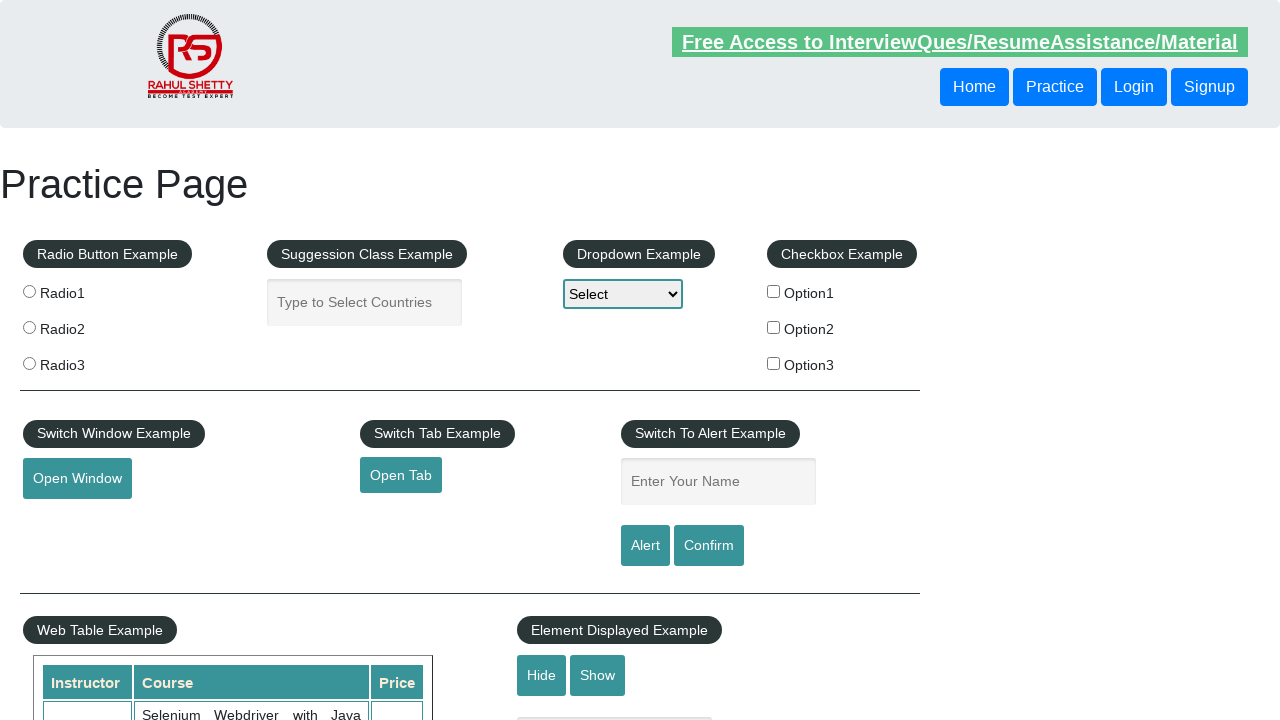

Verified footer link at index 7 has a valid href attribute
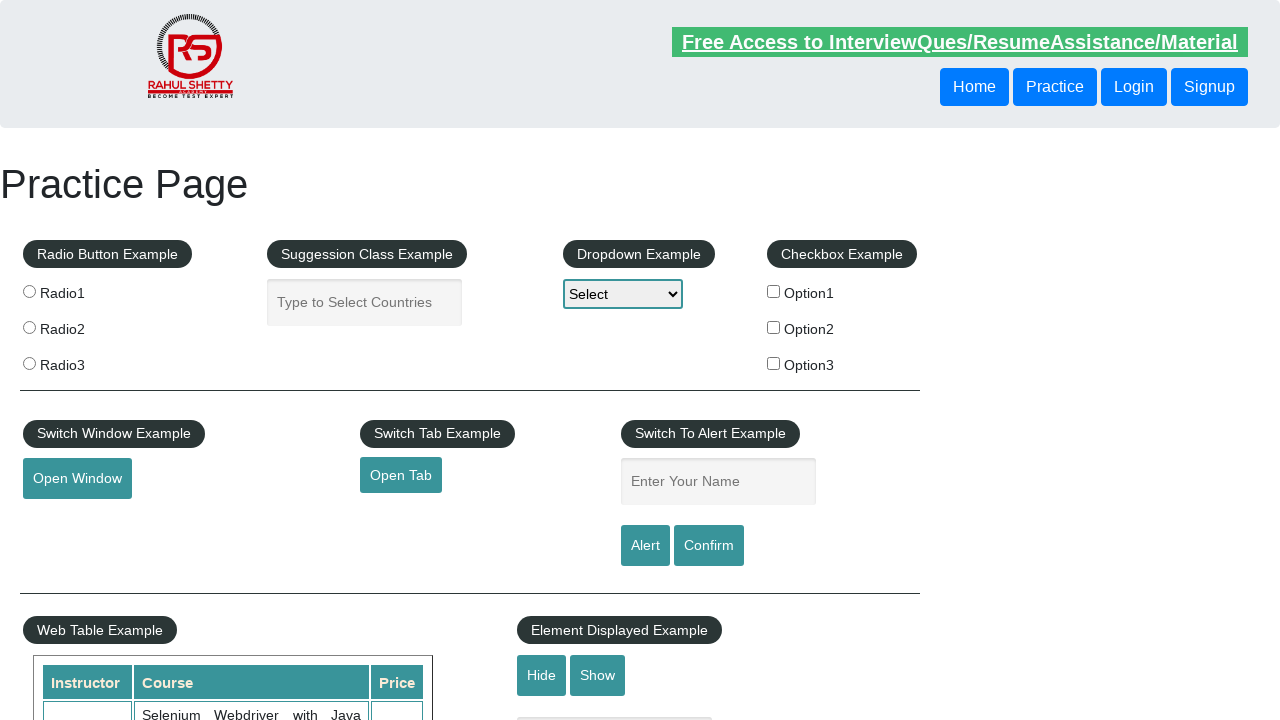

Selected footer link at index 8
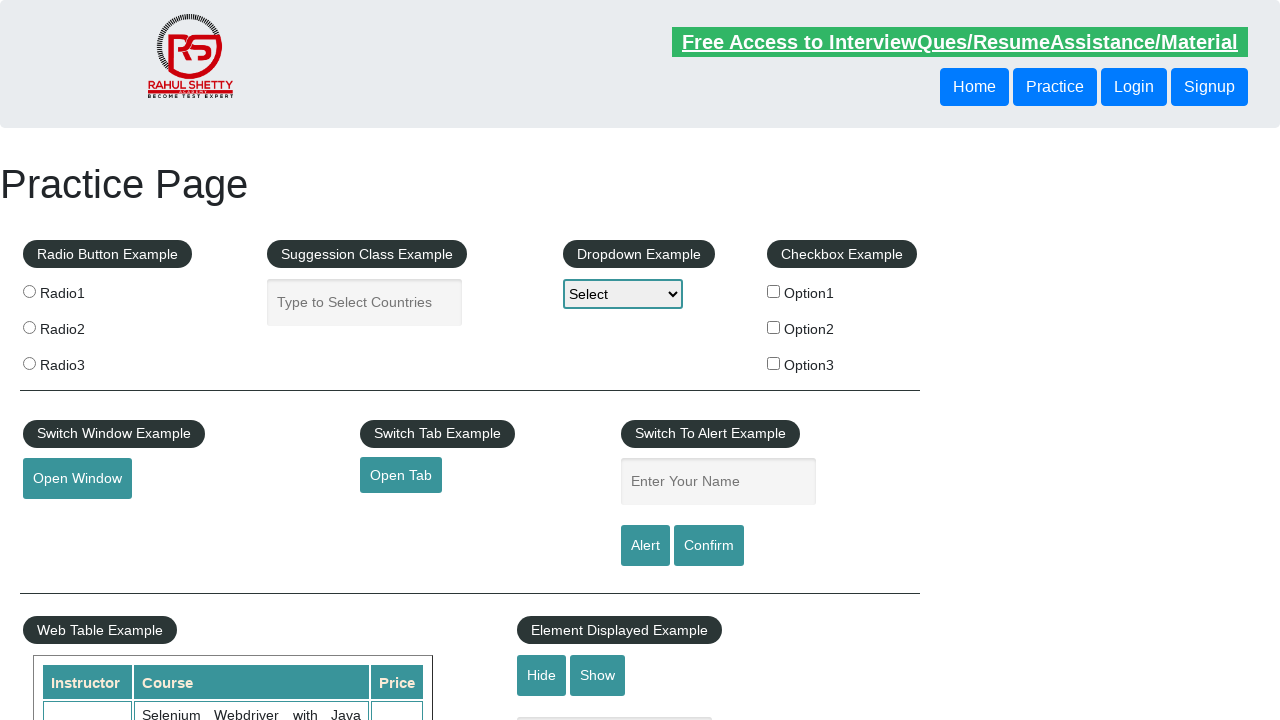

Retrieved href attribute for footer link at index 8: #
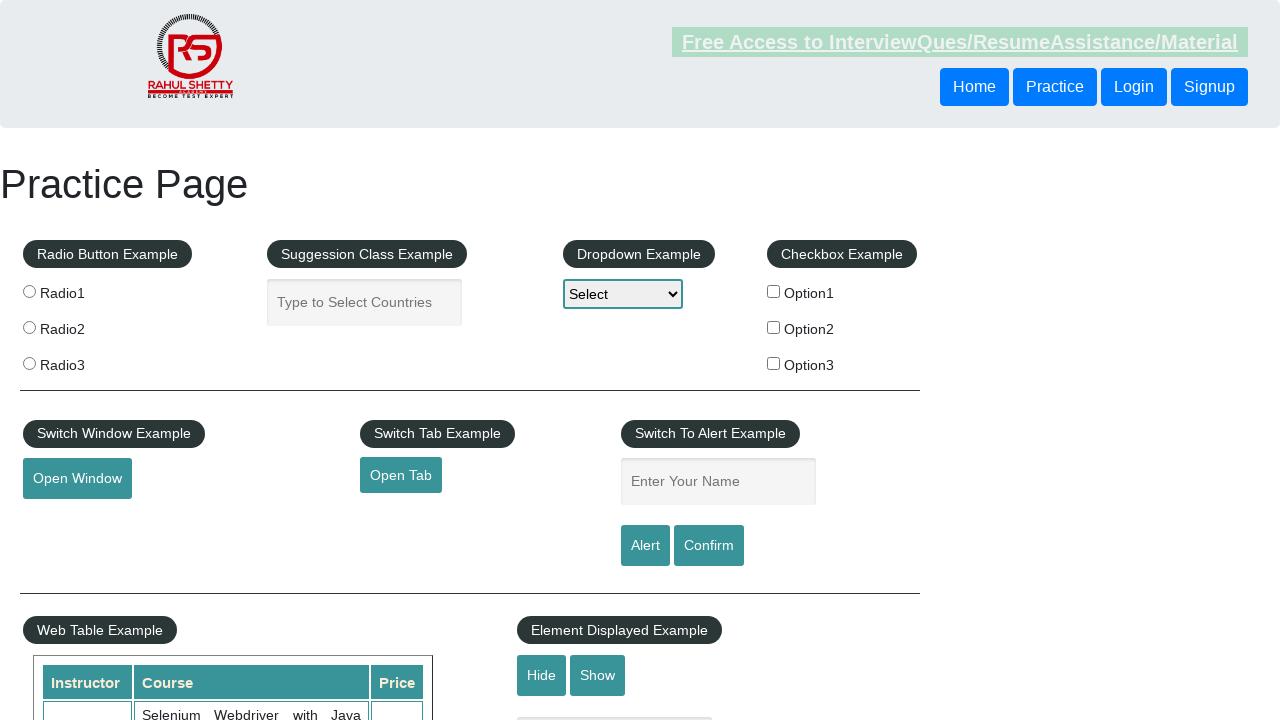

Verified footer link at index 8 has a valid href attribute
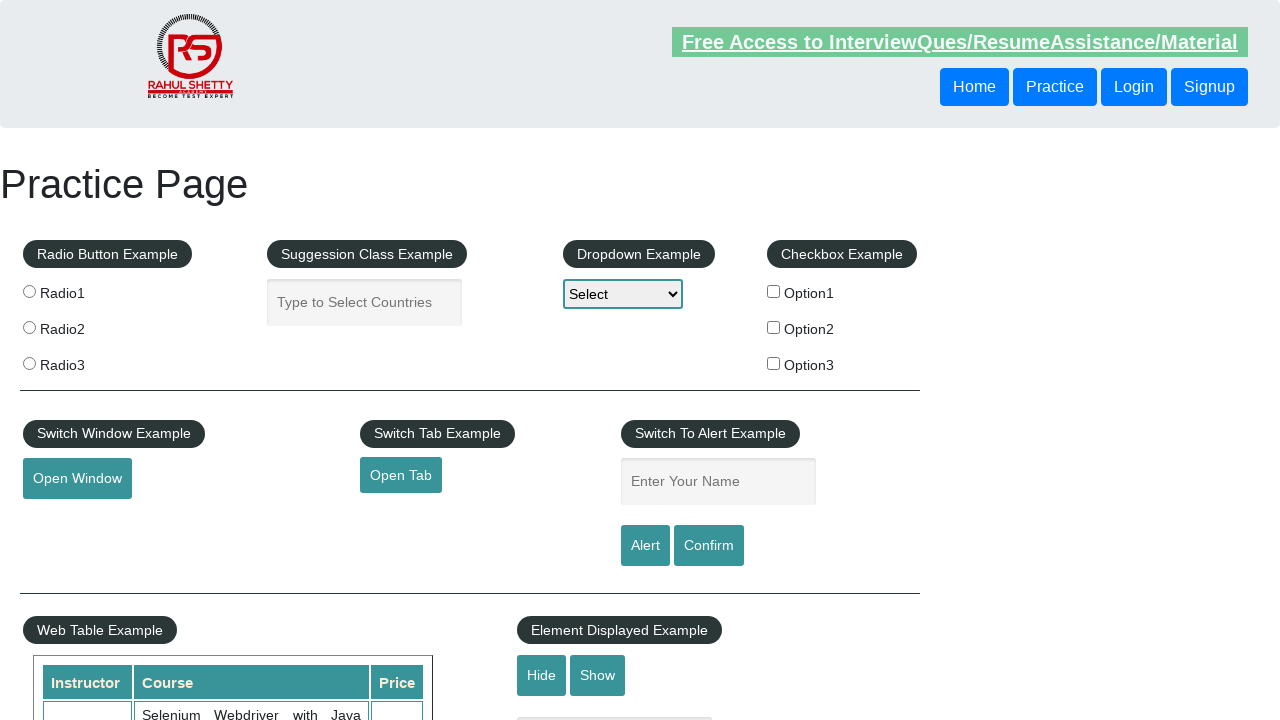

Selected footer link at index 9
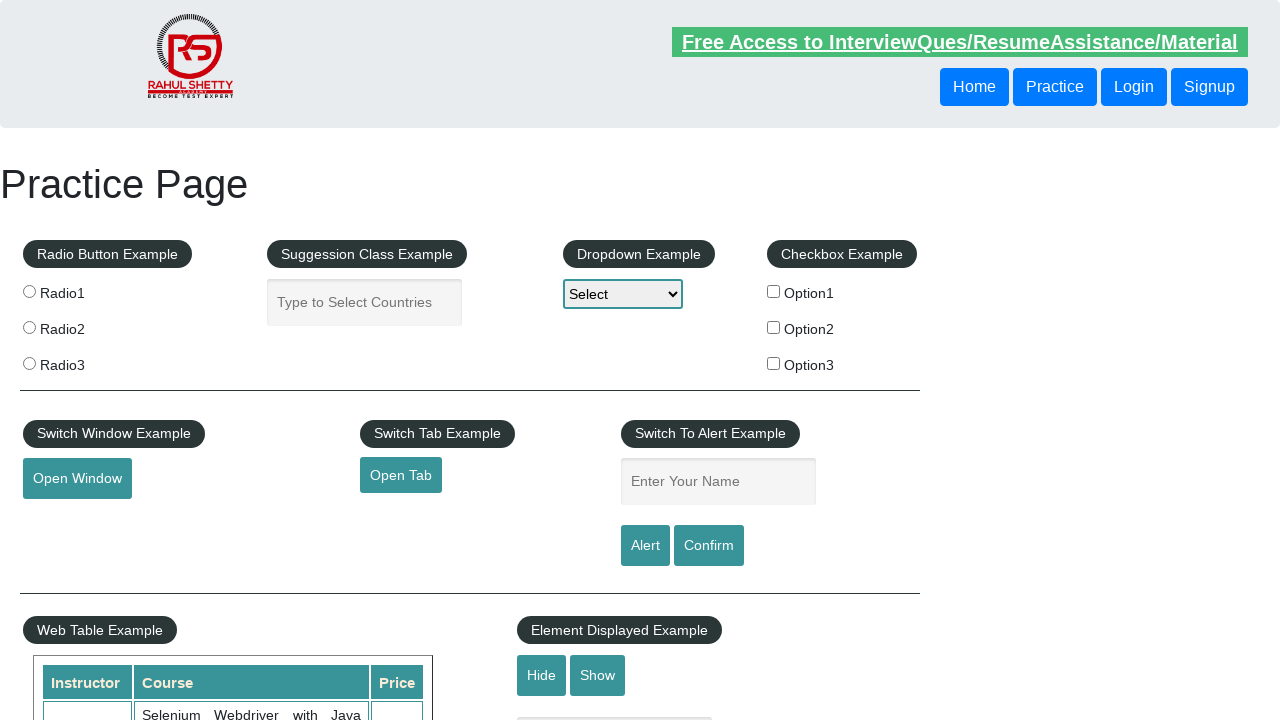

Retrieved href attribute for footer link at index 9: #
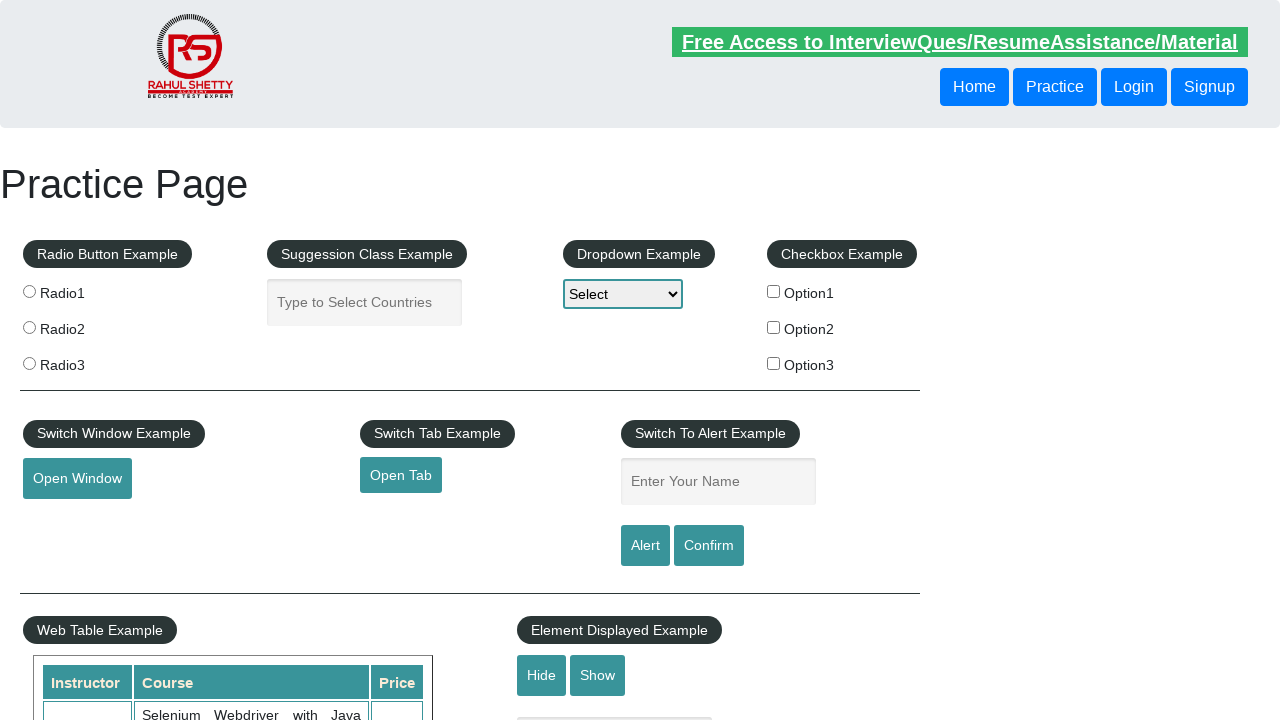

Verified footer link at index 9 has a valid href attribute
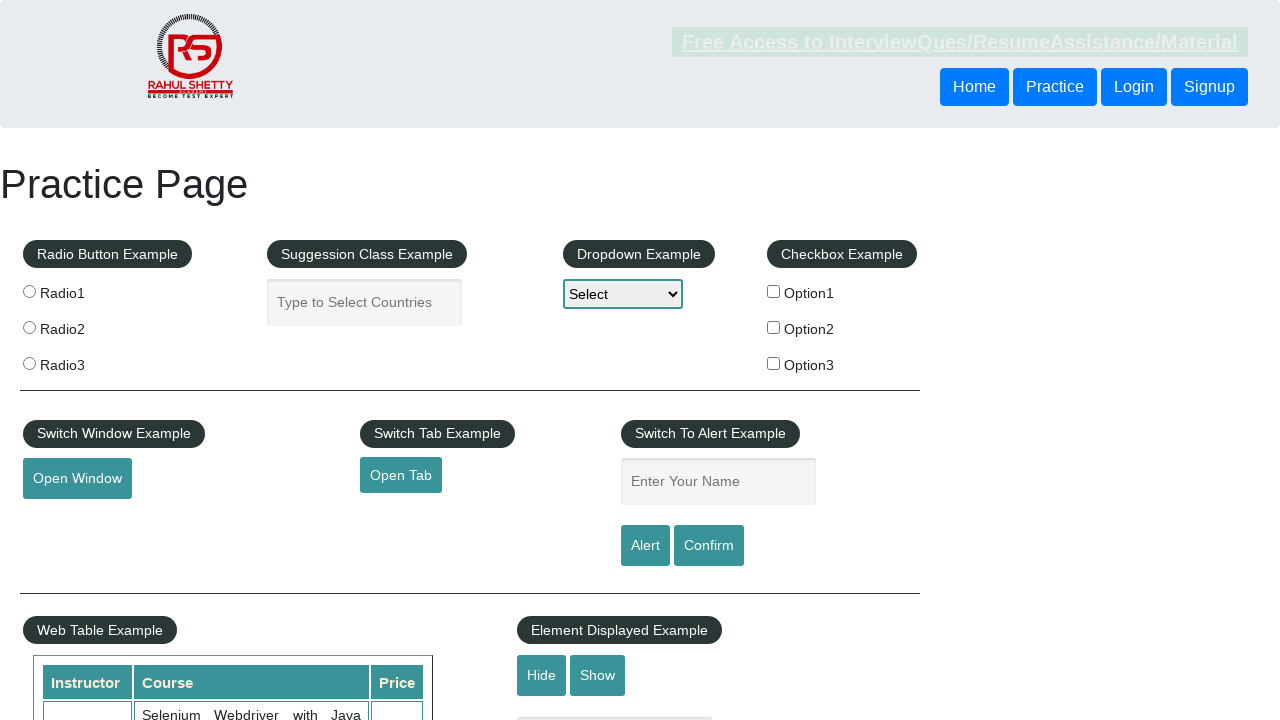

Selected footer link at index 10
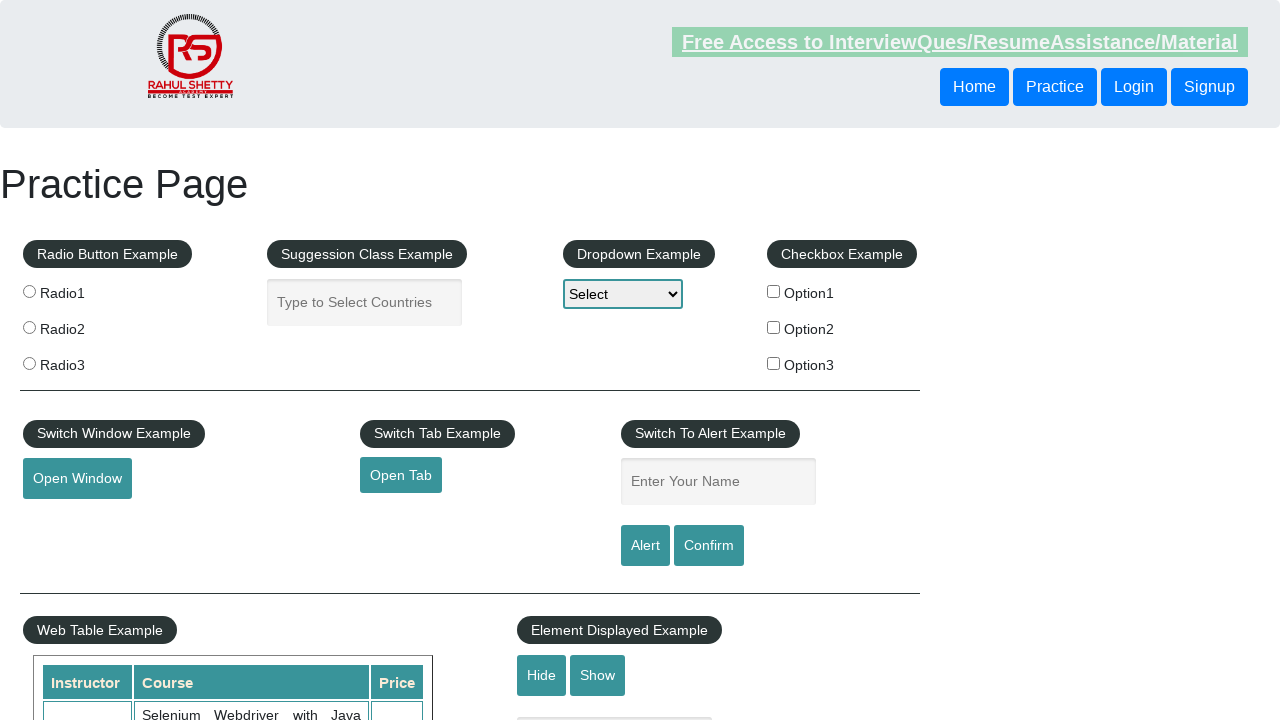

Retrieved href attribute for footer link at index 10: #
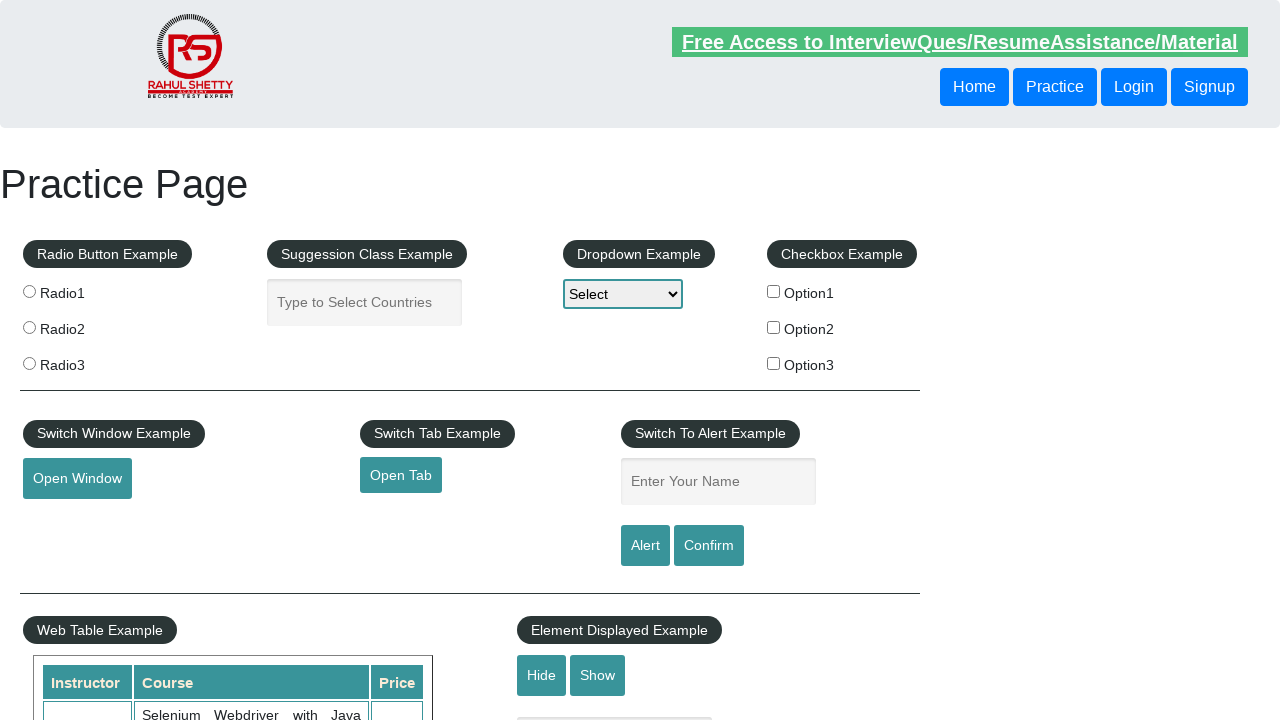

Verified footer link at index 10 has a valid href attribute
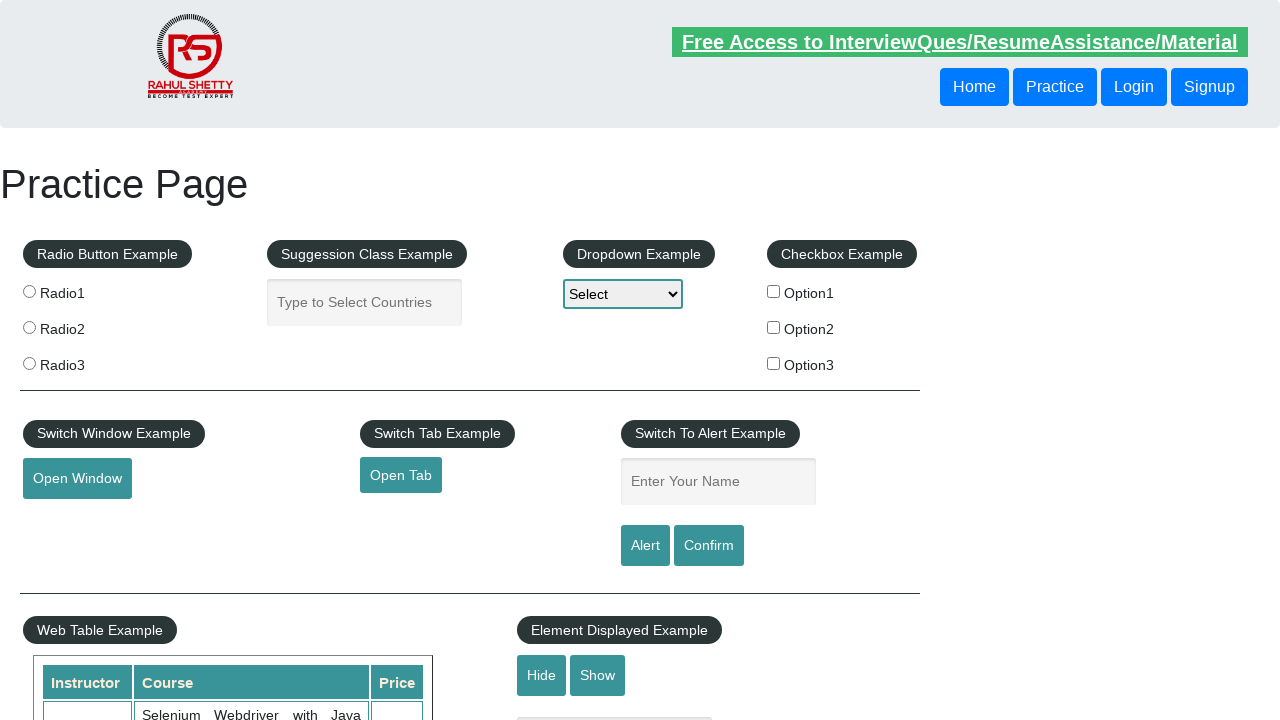

Selected footer link at index 11
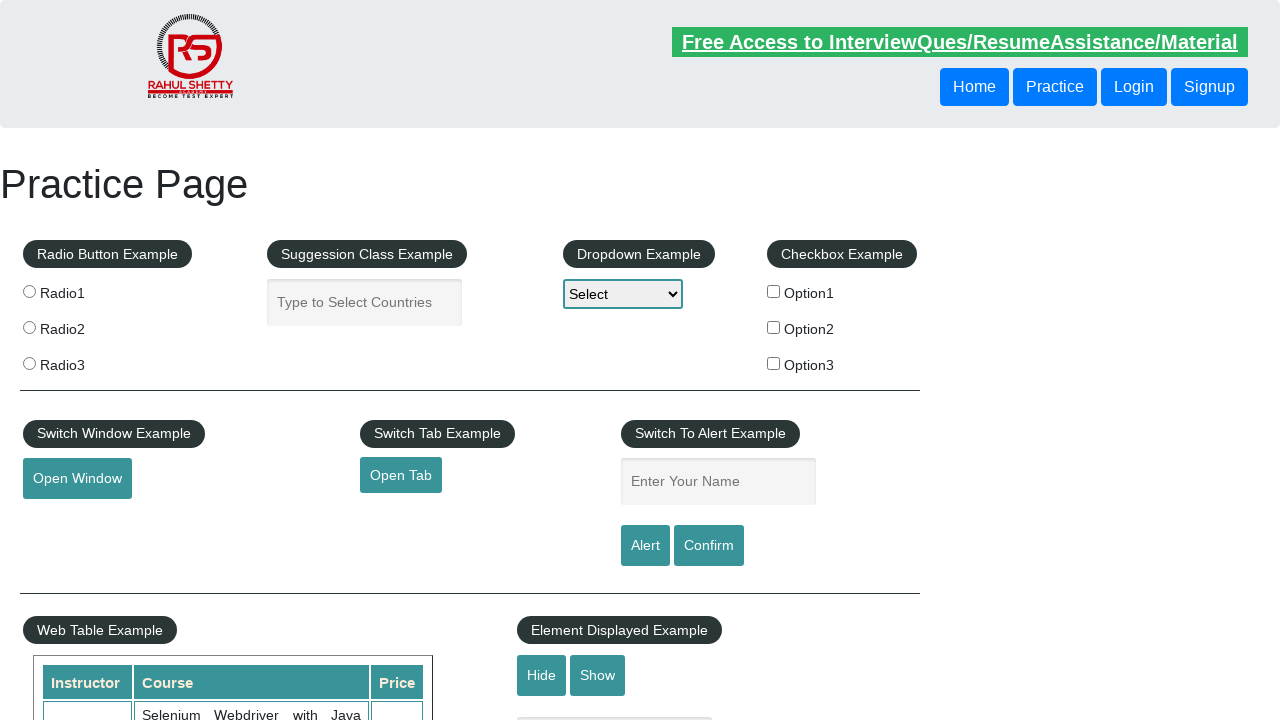

Retrieved href attribute for footer link at index 11: #
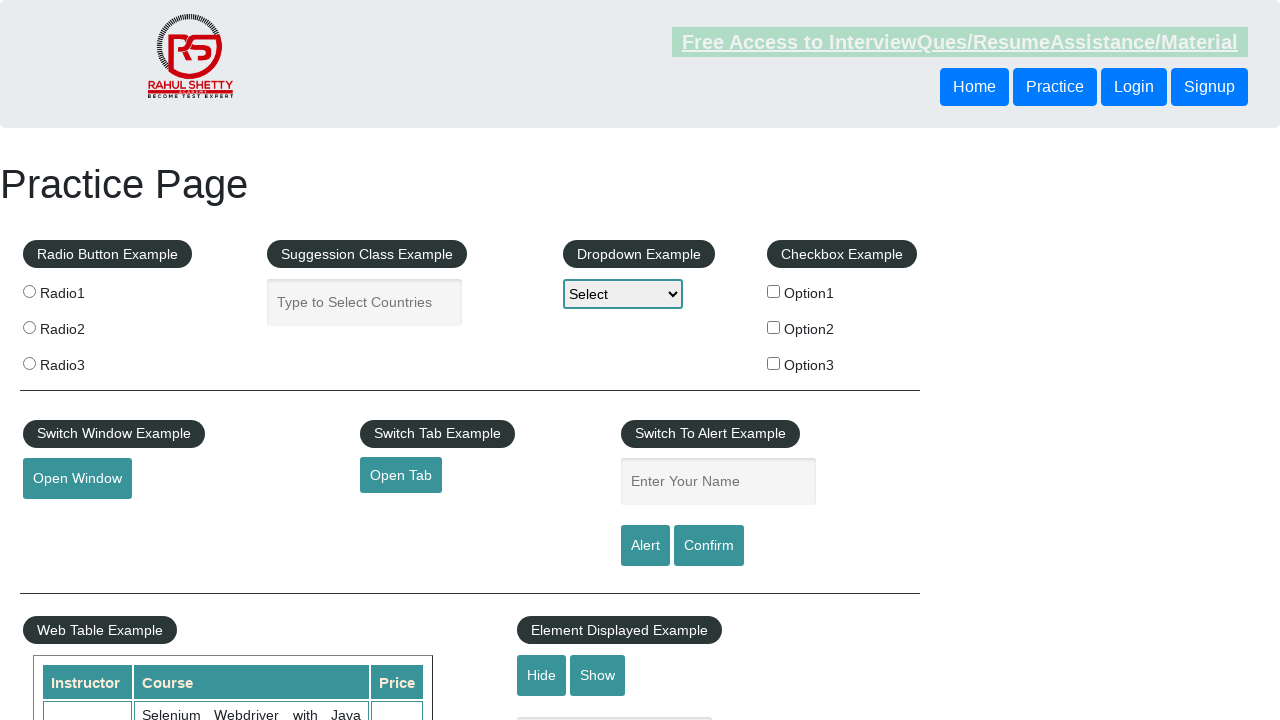

Verified footer link at index 11 has a valid href attribute
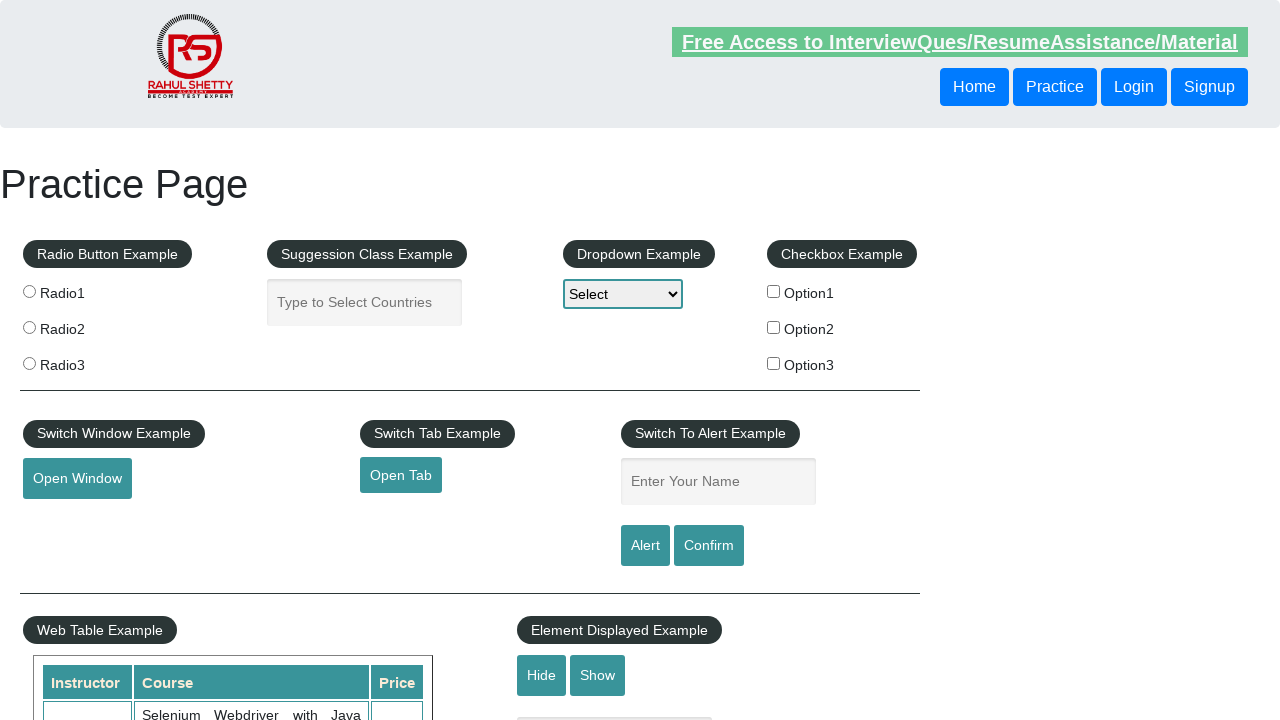

Selected footer link at index 12
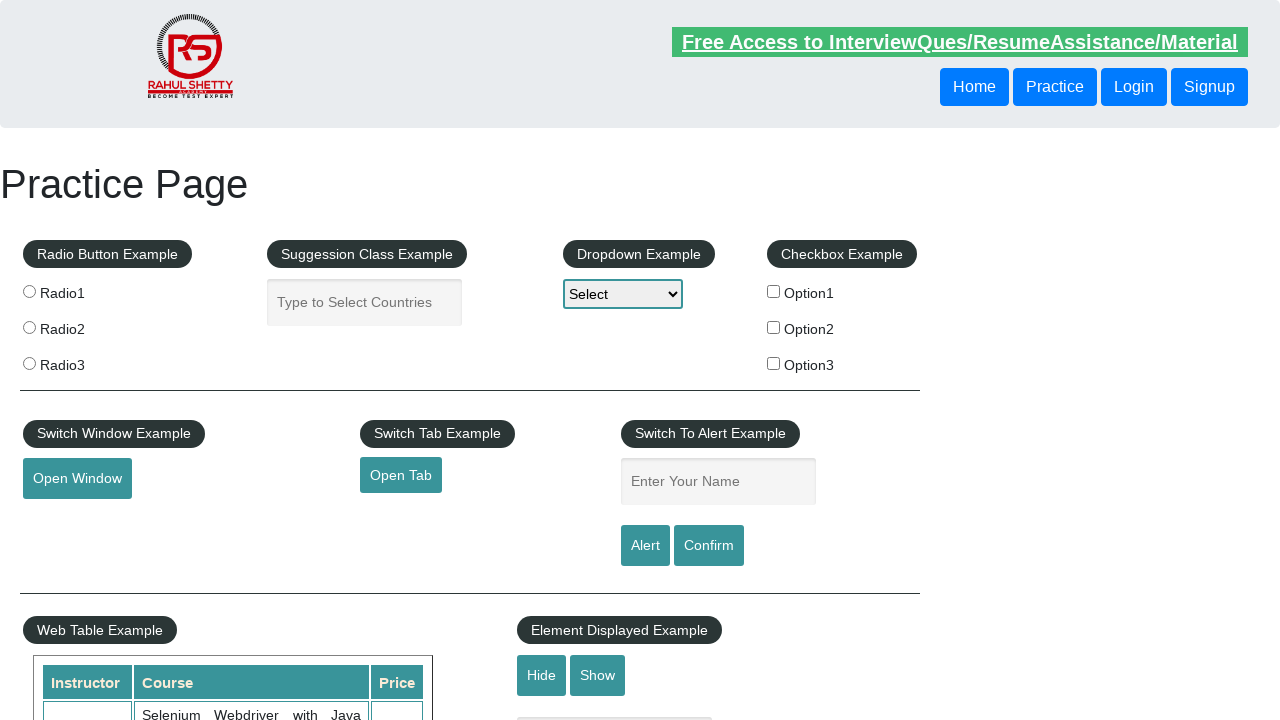

Retrieved href attribute for footer link at index 12: #
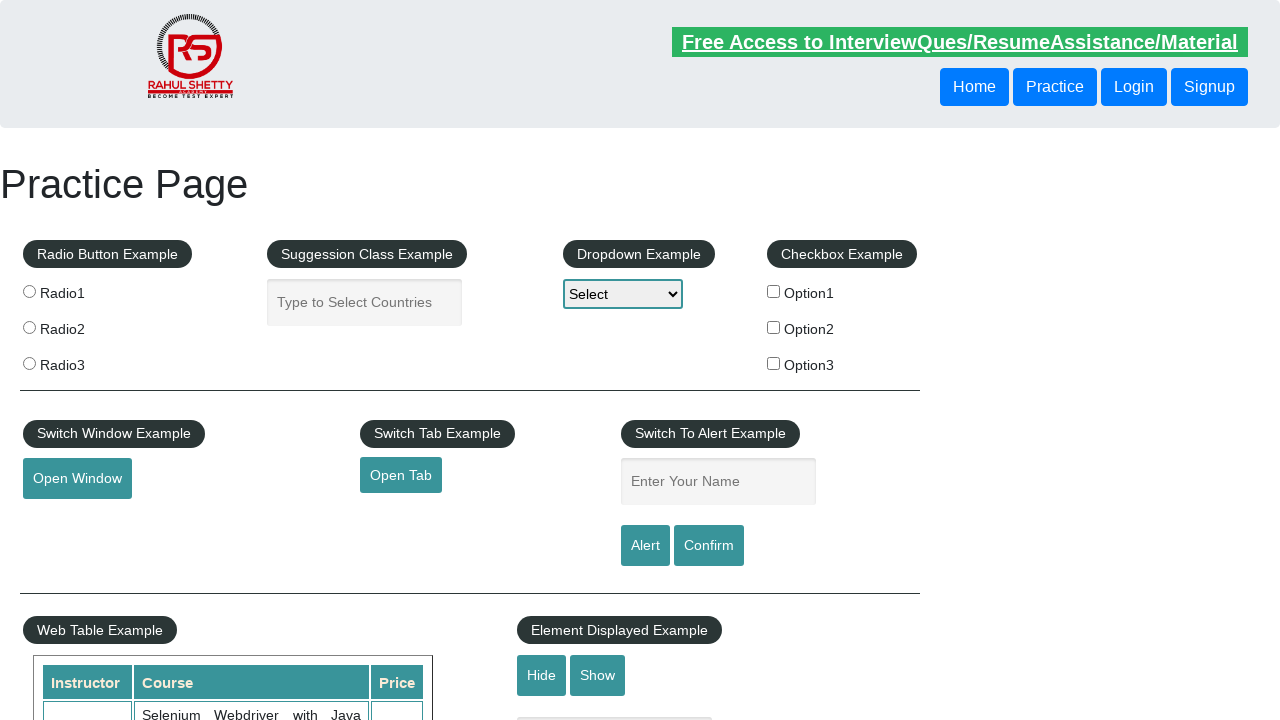

Verified footer link at index 12 has a valid href attribute
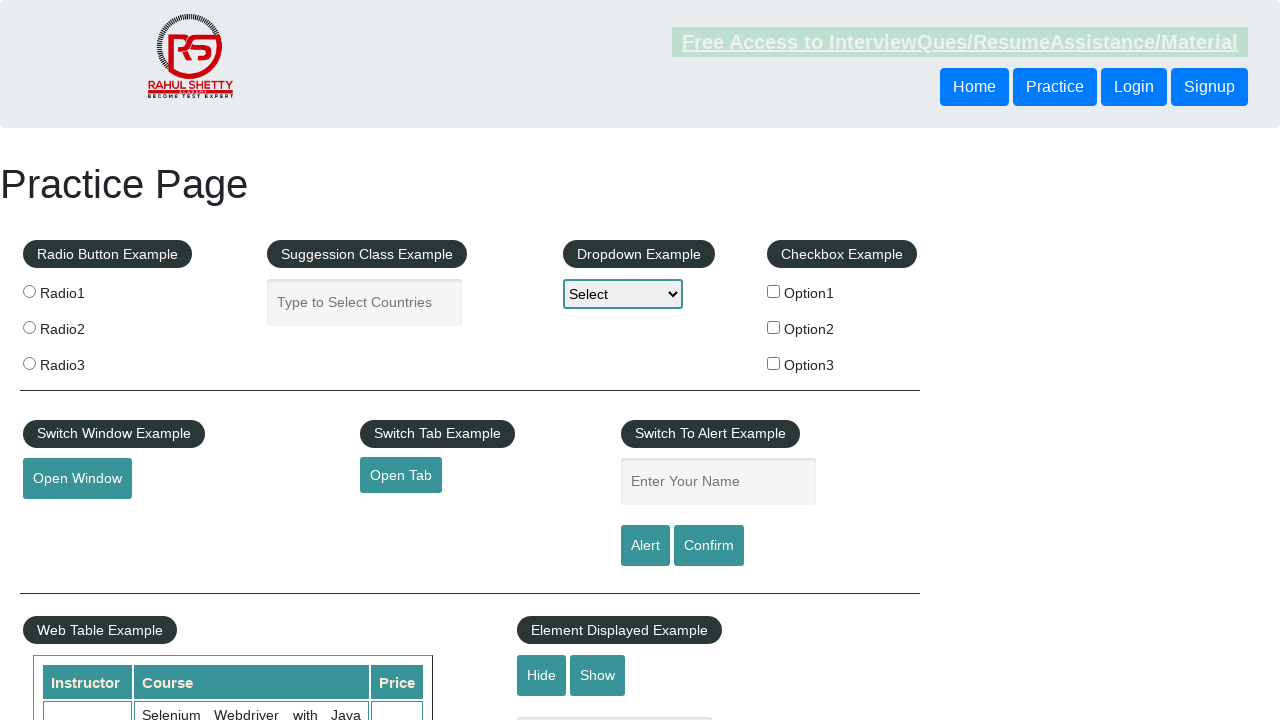

Selected footer link at index 13
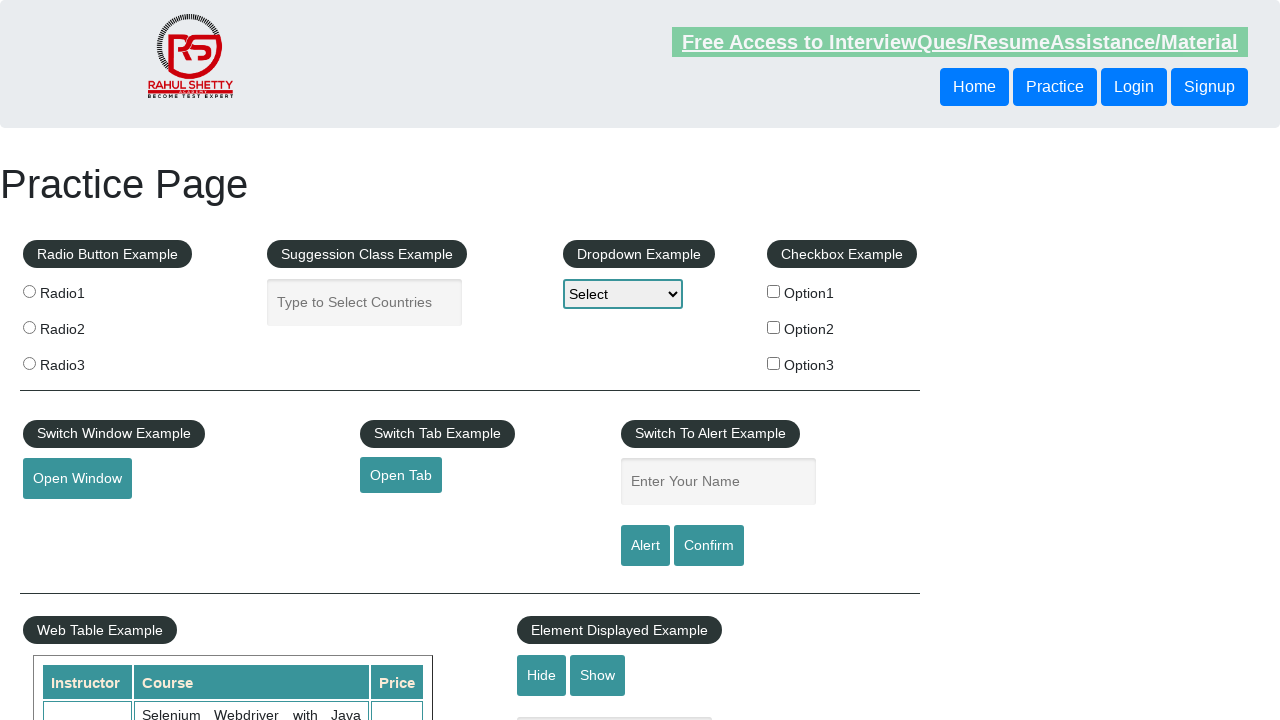

Retrieved href attribute for footer link at index 13: #
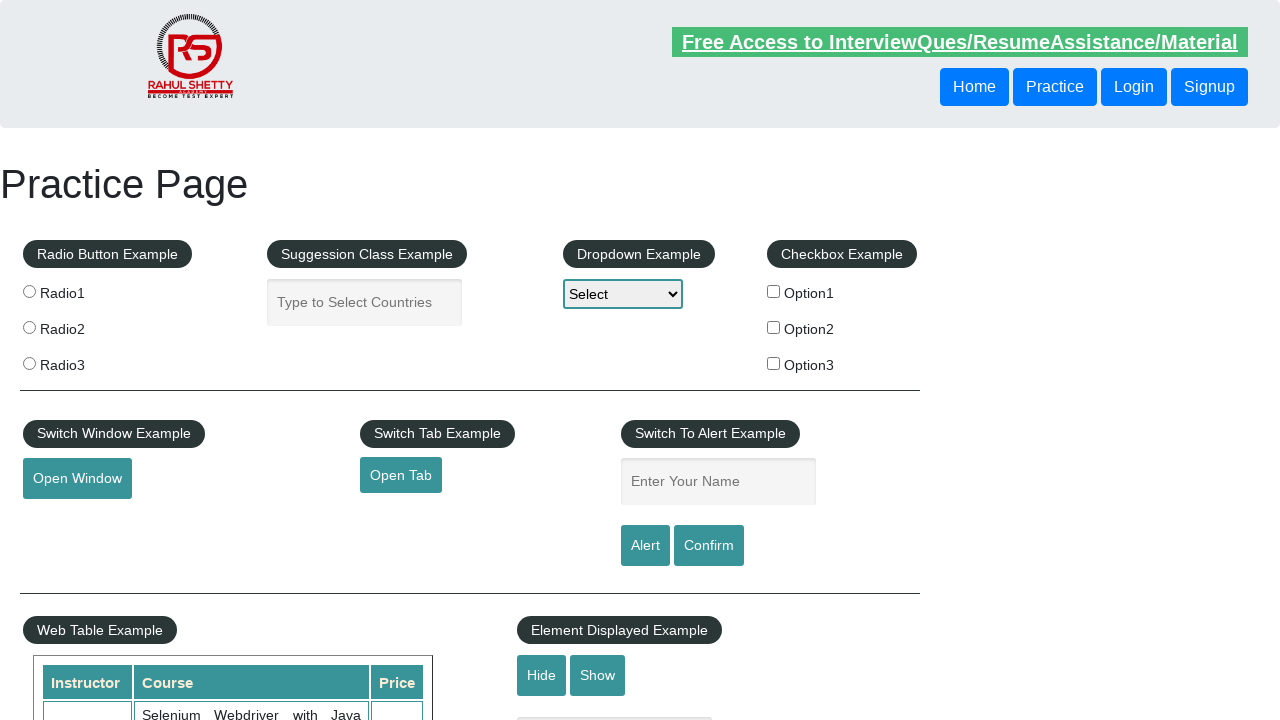

Verified footer link at index 13 has a valid href attribute
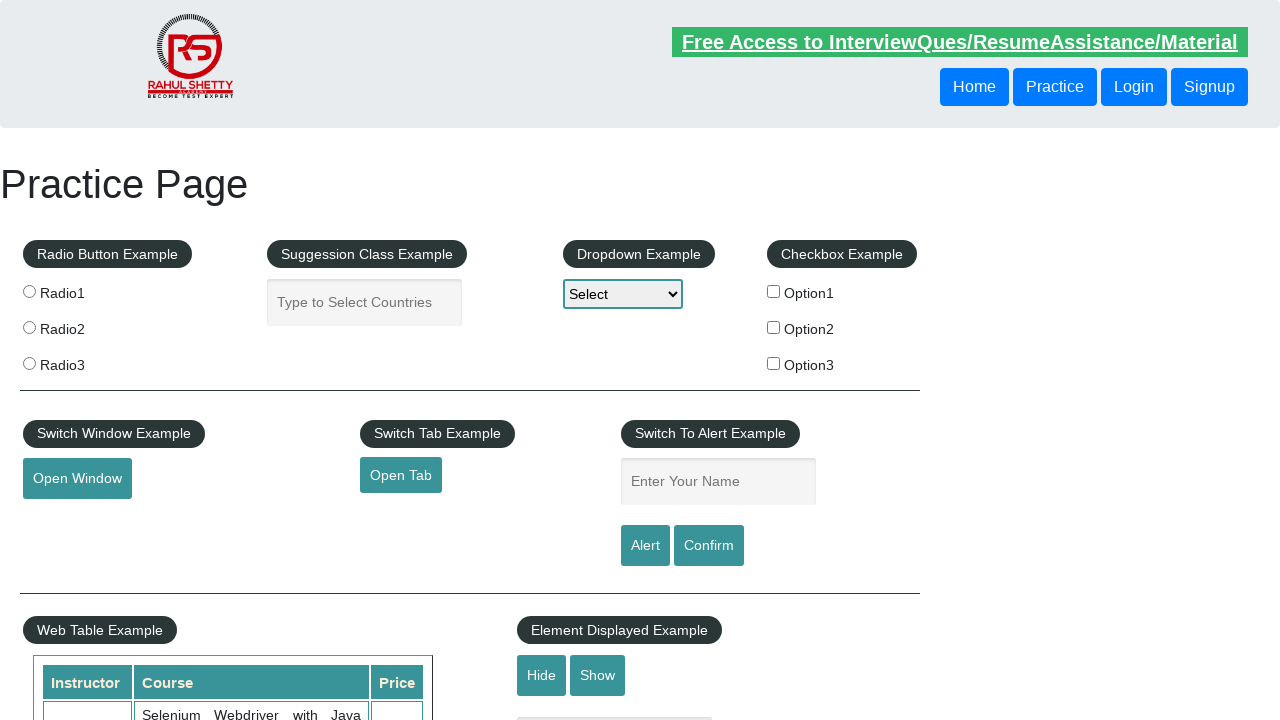

Selected footer link at index 14
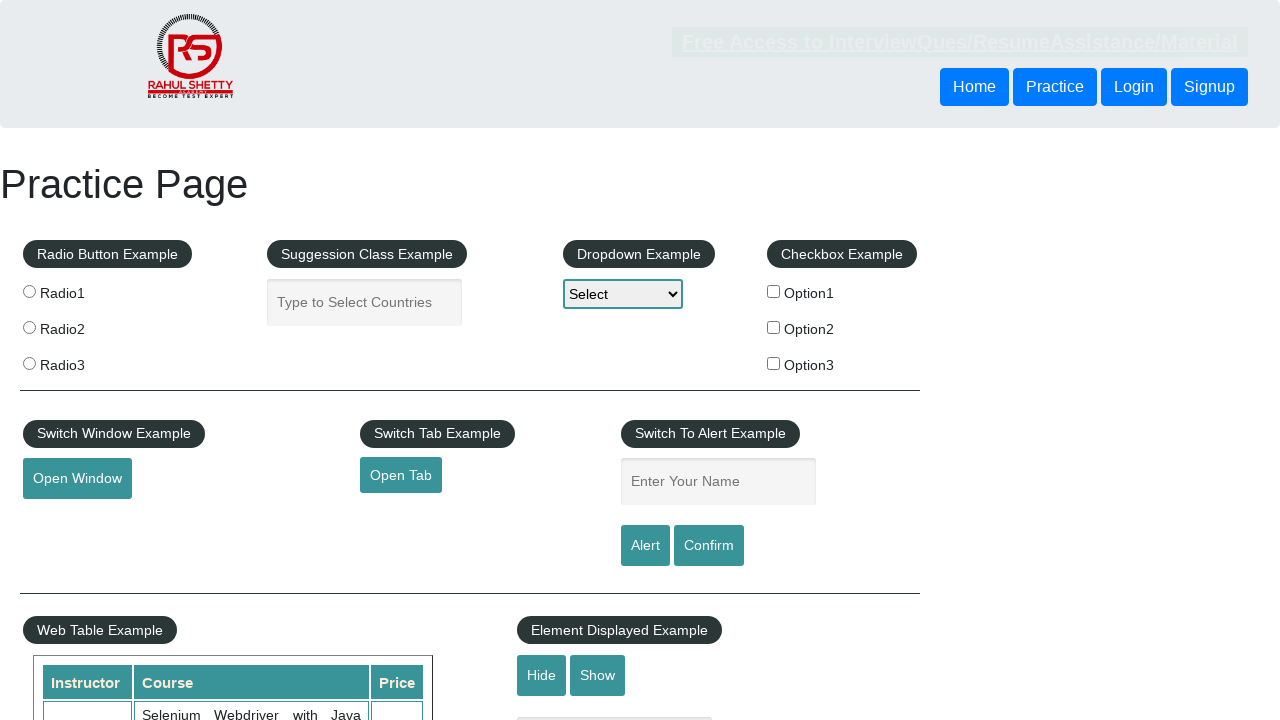

Retrieved href attribute for footer link at index 14: #
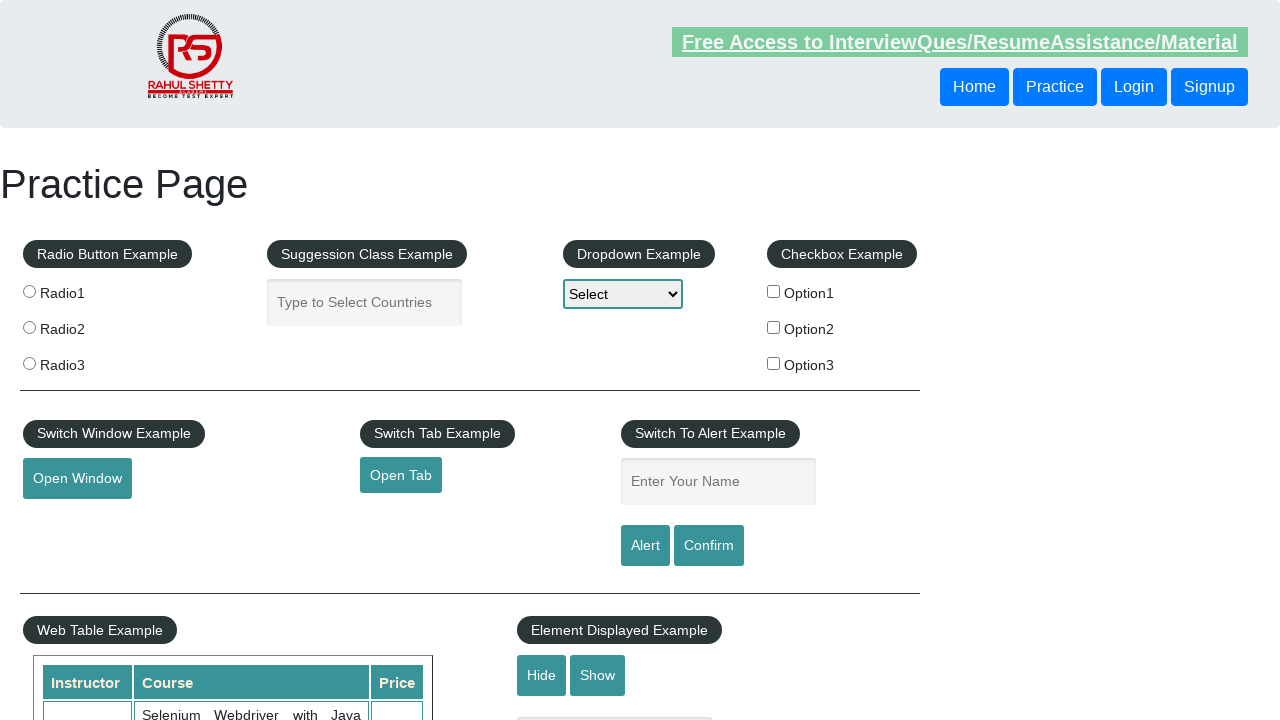

Verified footer link at index 14 has a valid href attribute
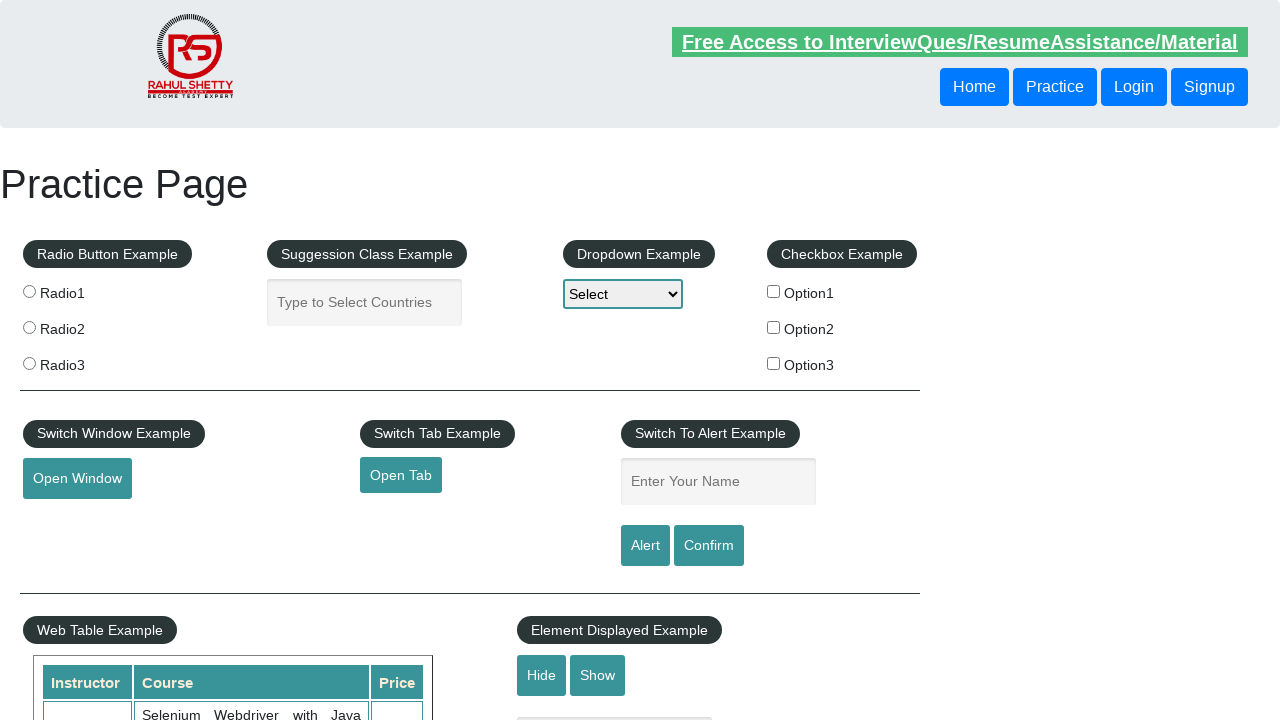

Selected footer link at index 15
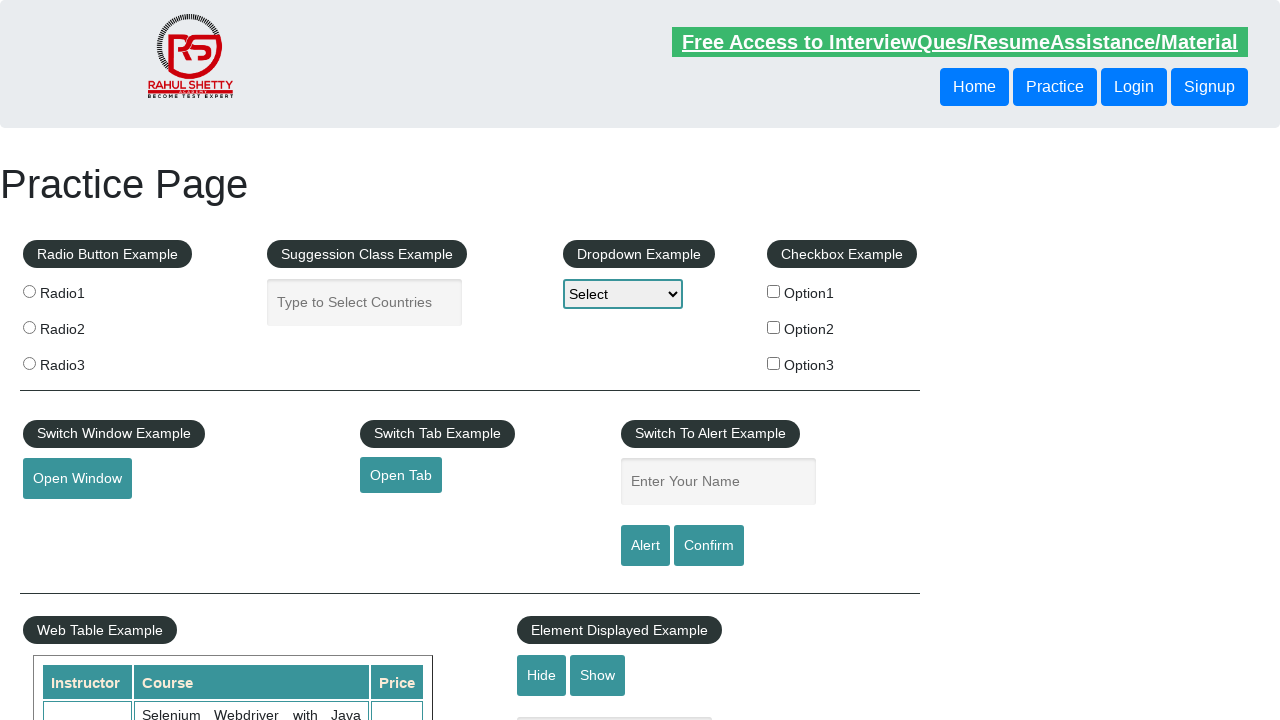

Retrieved href attribute for footer link at index 15: #
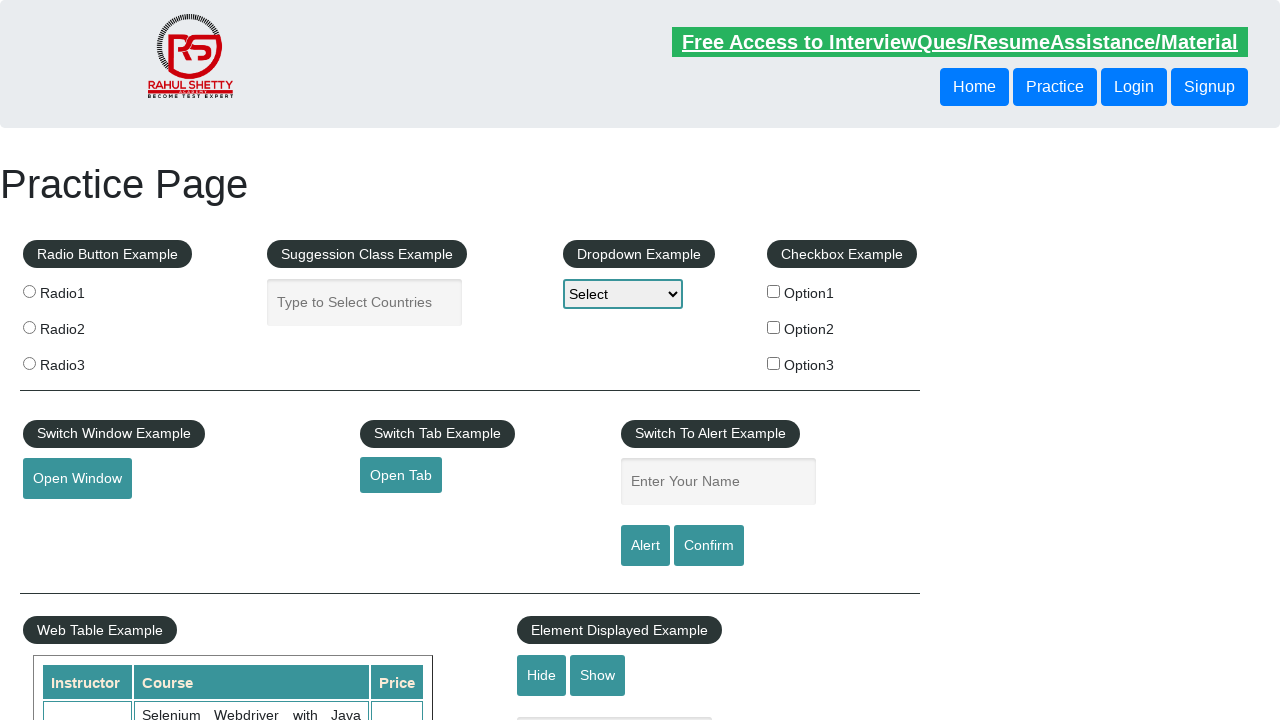

Verified footer link at index 15 has a valid href attribute
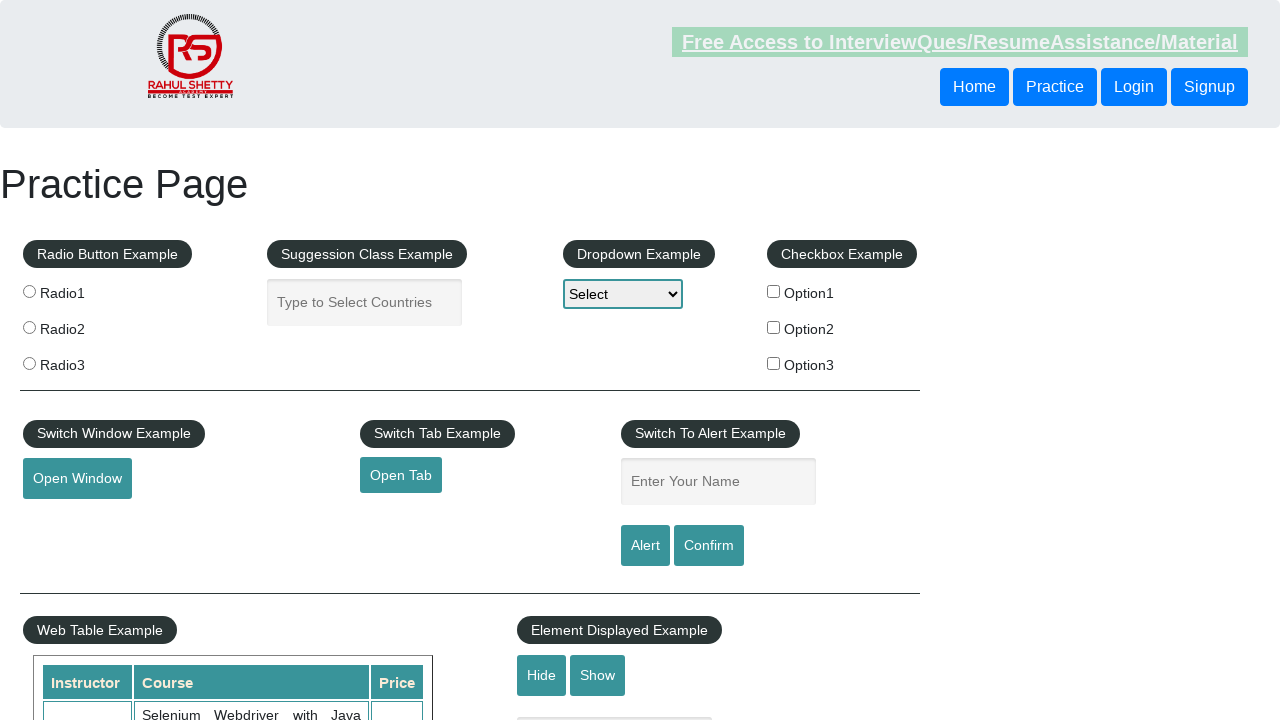

Selected footer link at index 16
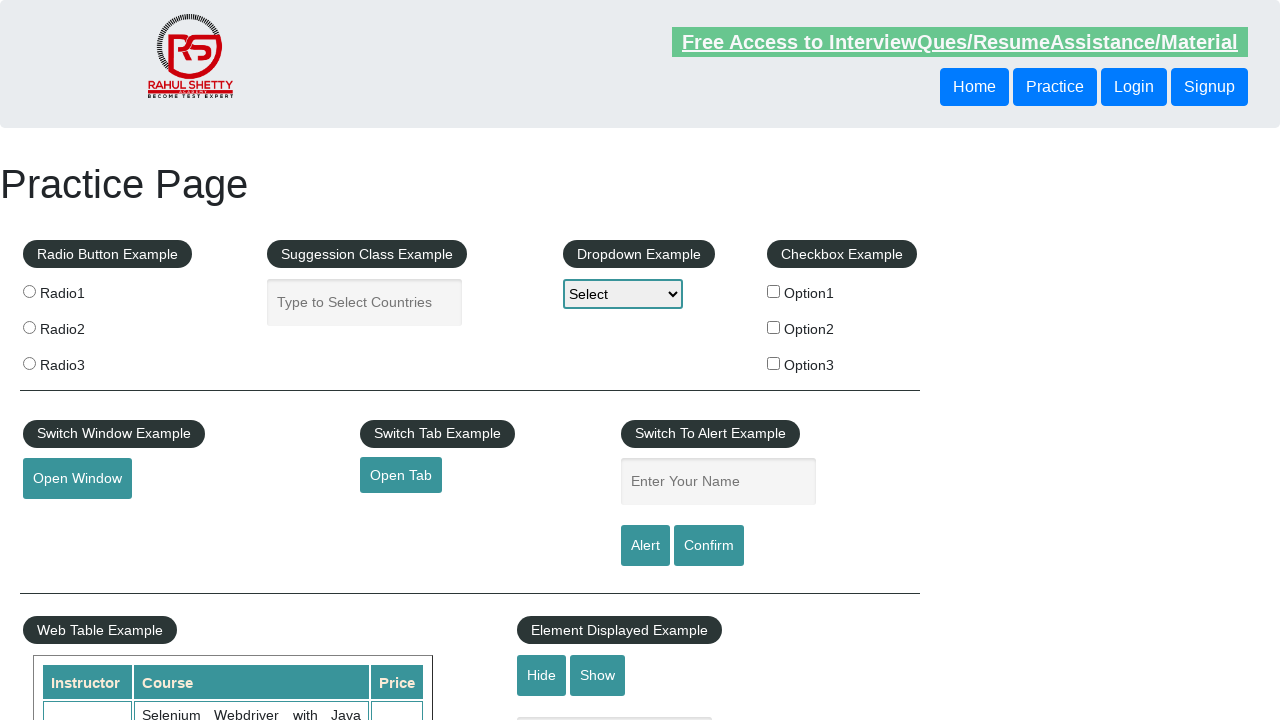

Retrieved href attribute for footer link at index 16: #
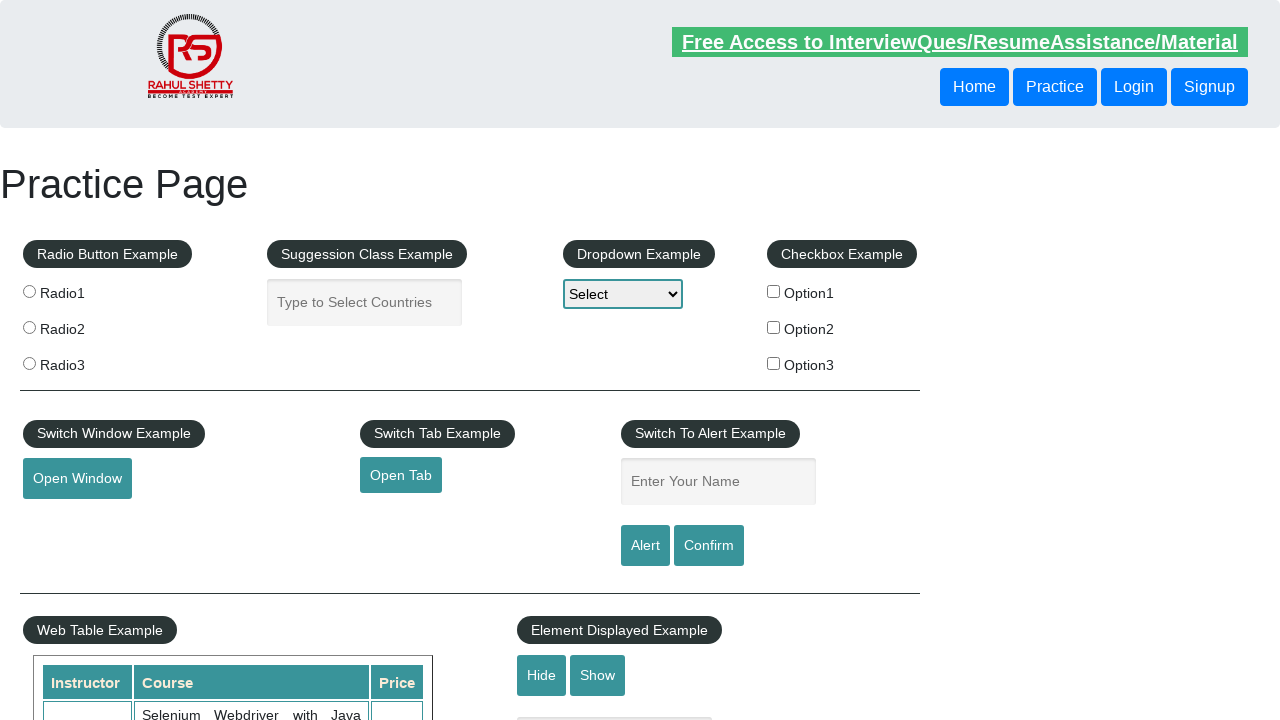

Verified footer link at index 16 has a valid href attribute
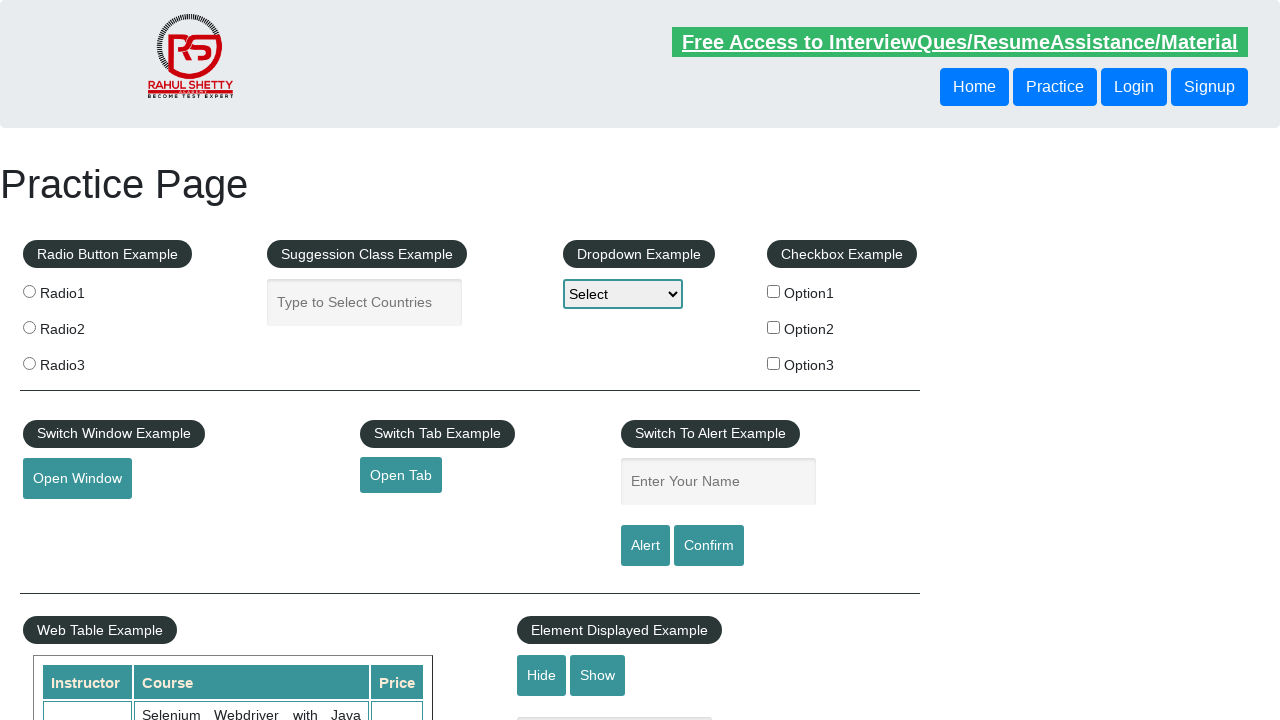

Selected footer link at index 17
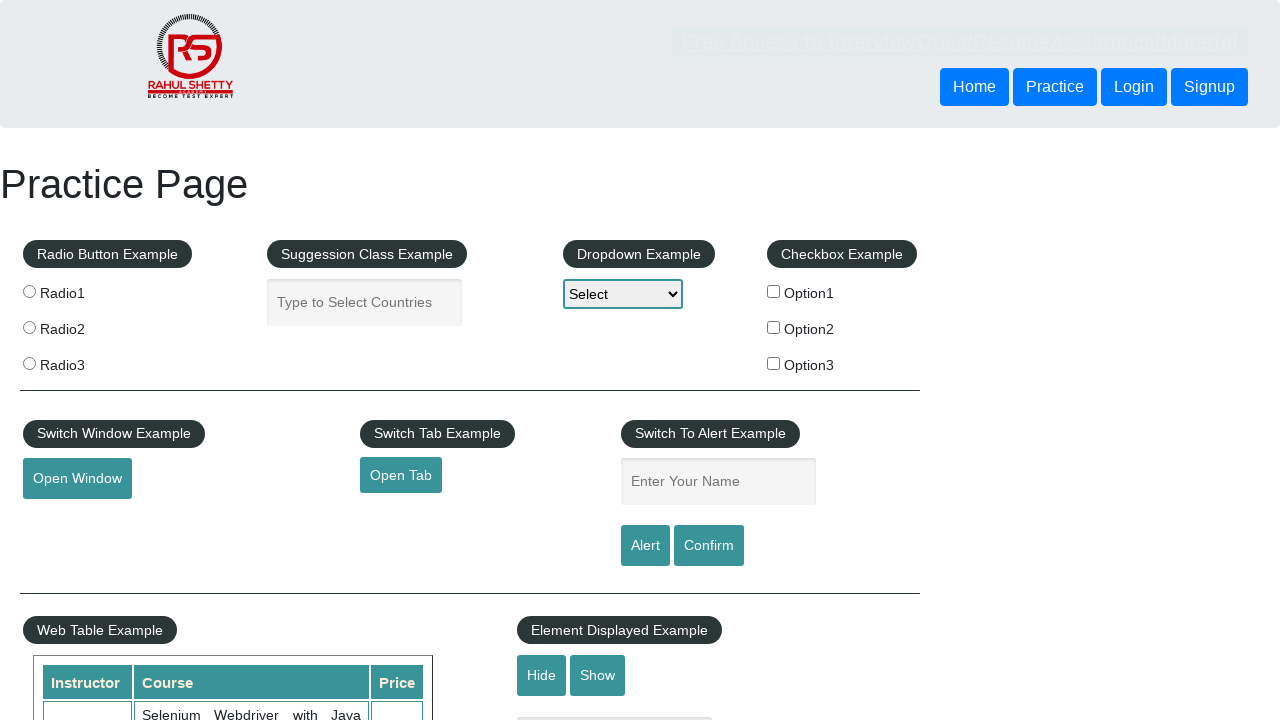

Retrieved href attribute for footer link at index 17: #
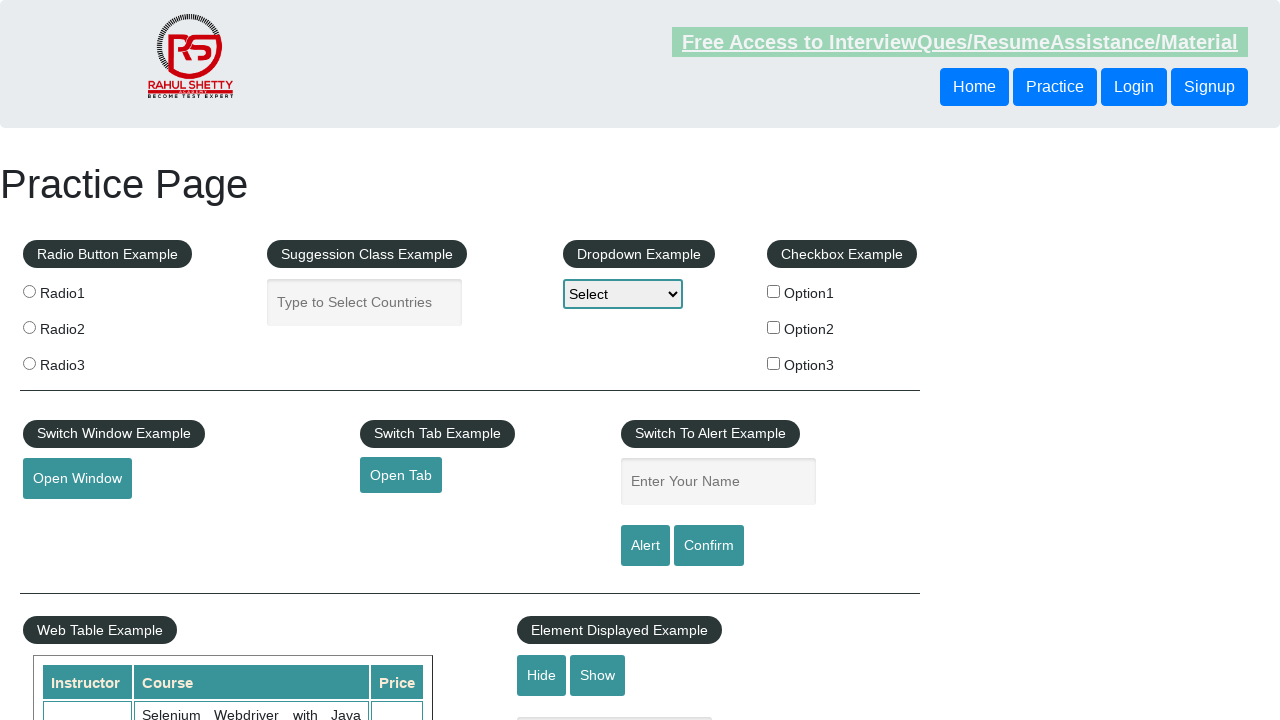

Verified footer link at index 17 has a valid href attribute
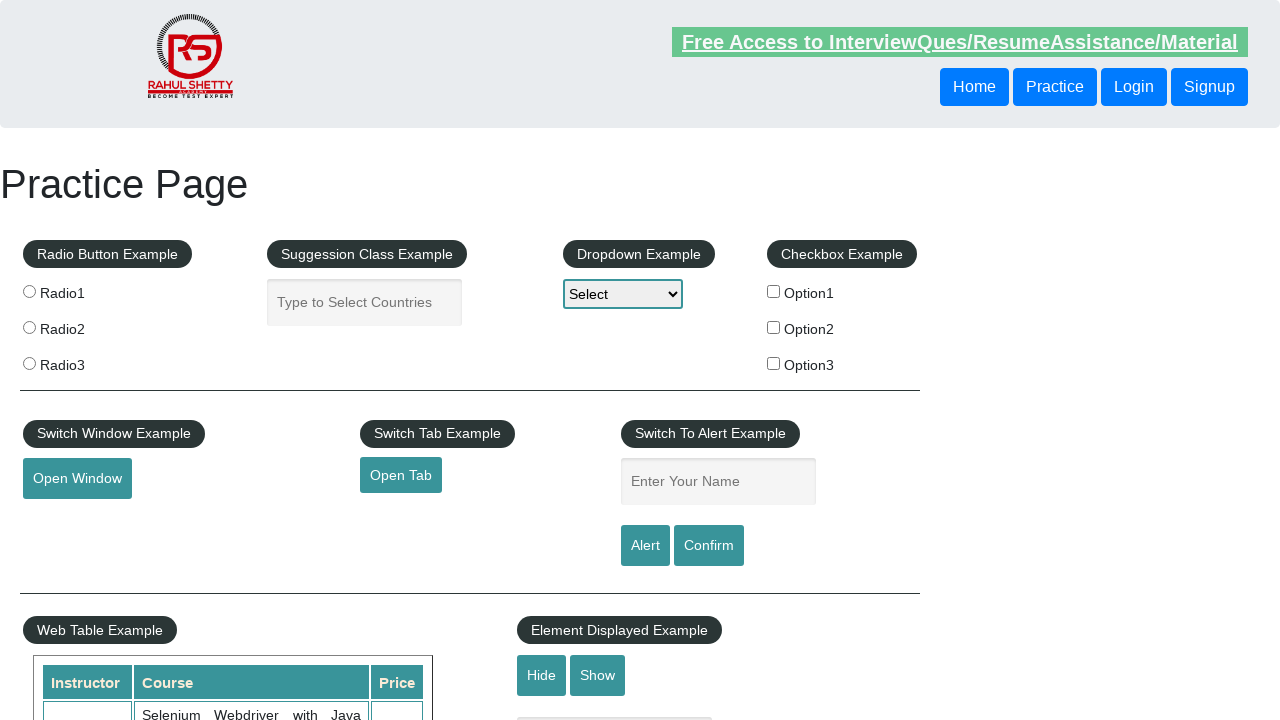

Selected footer link at index 18
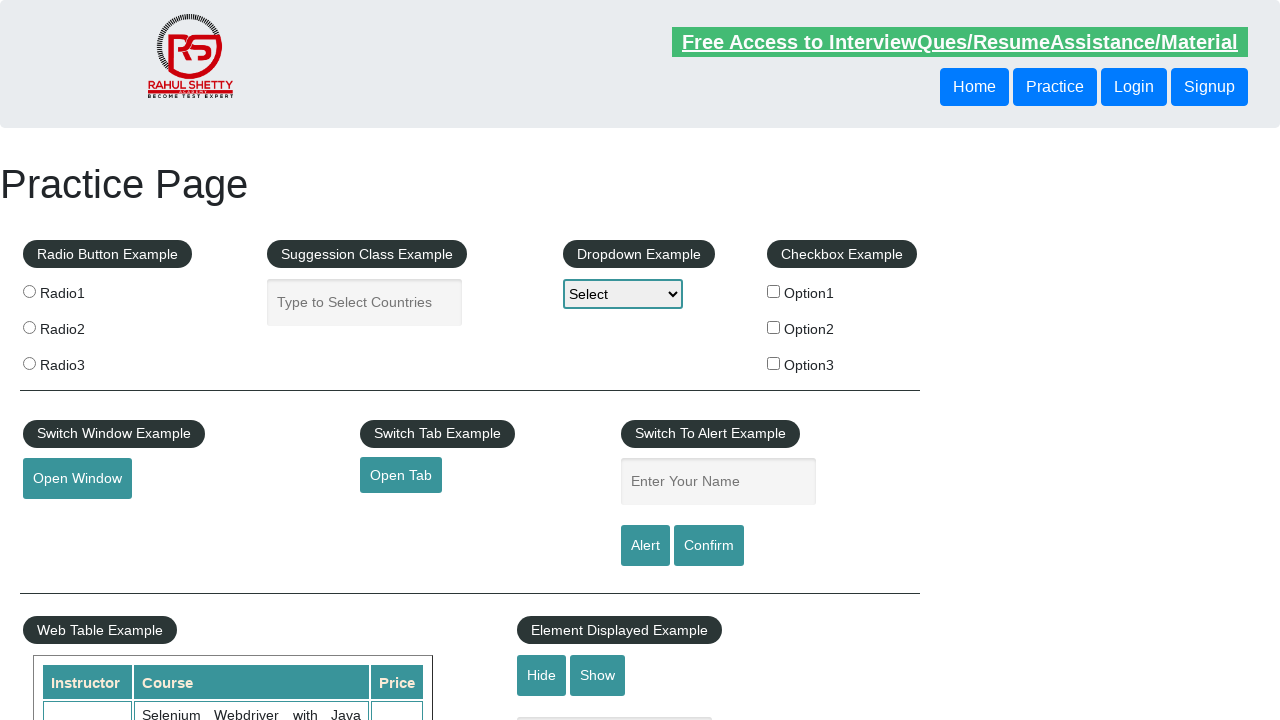

Retrieved href attribute for footer link at index 18: #
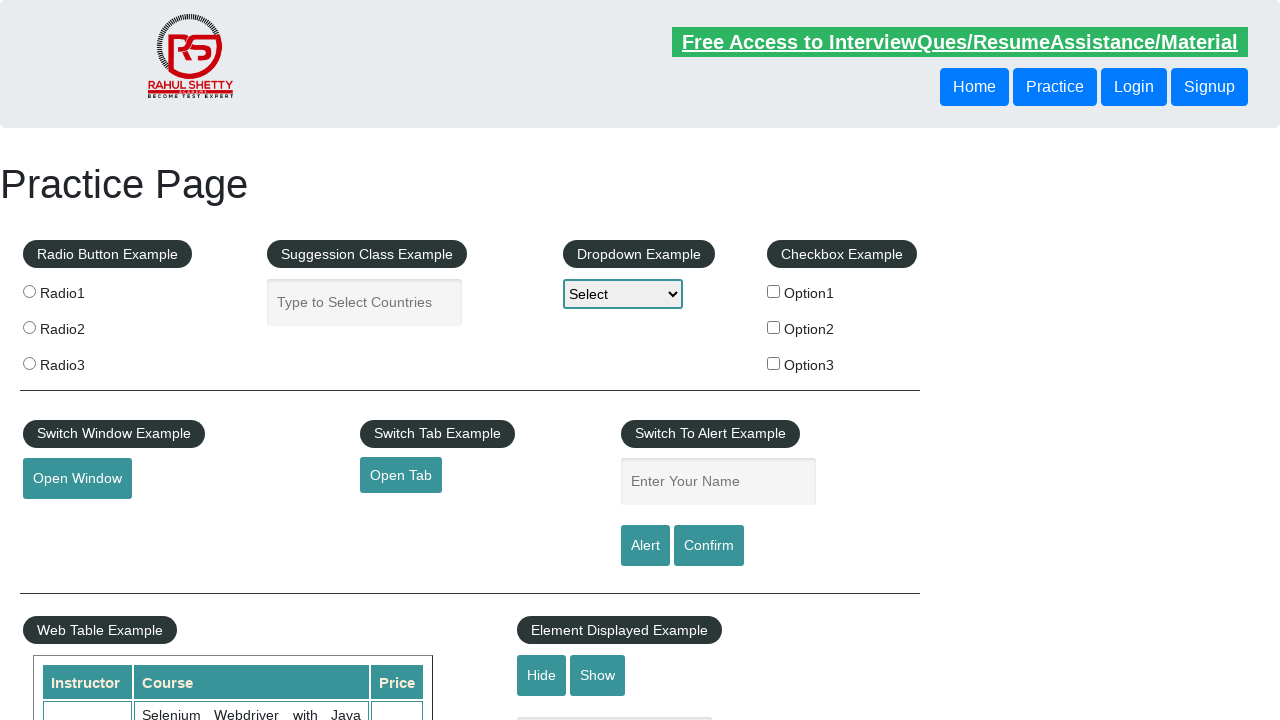

Verified footer link at index 18 has a valid href attribute
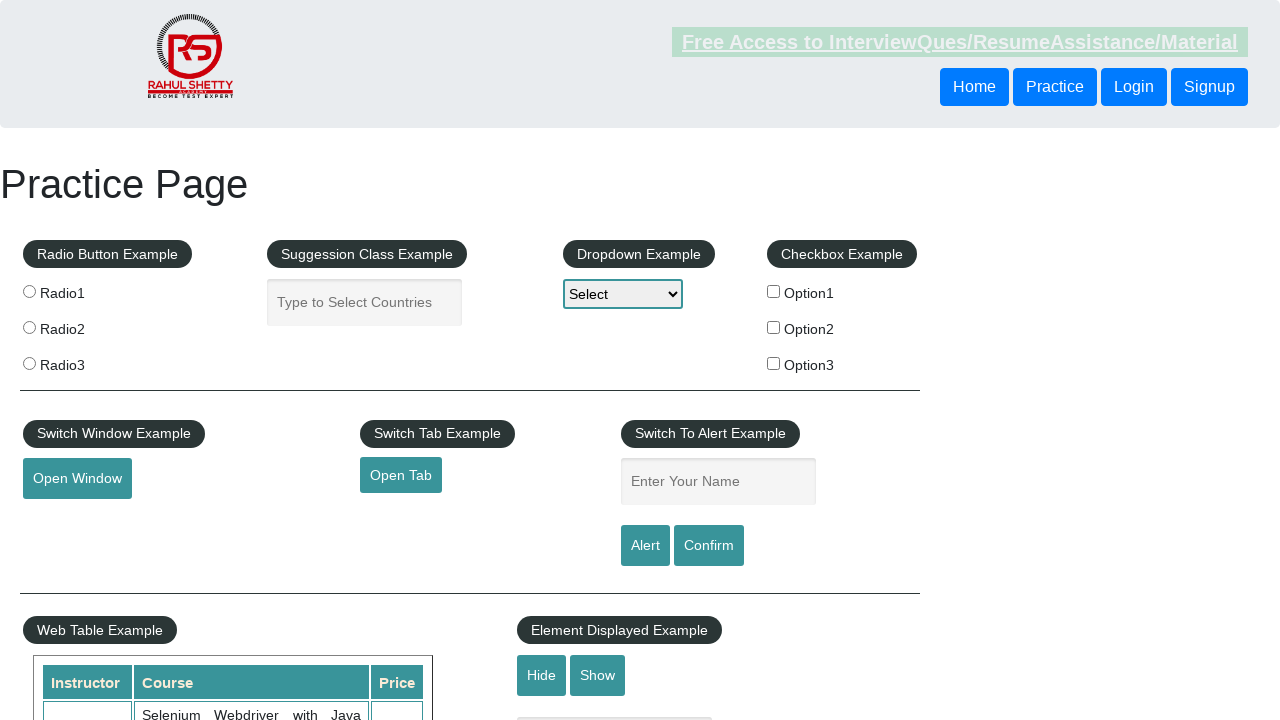

Selected footer link at index 19
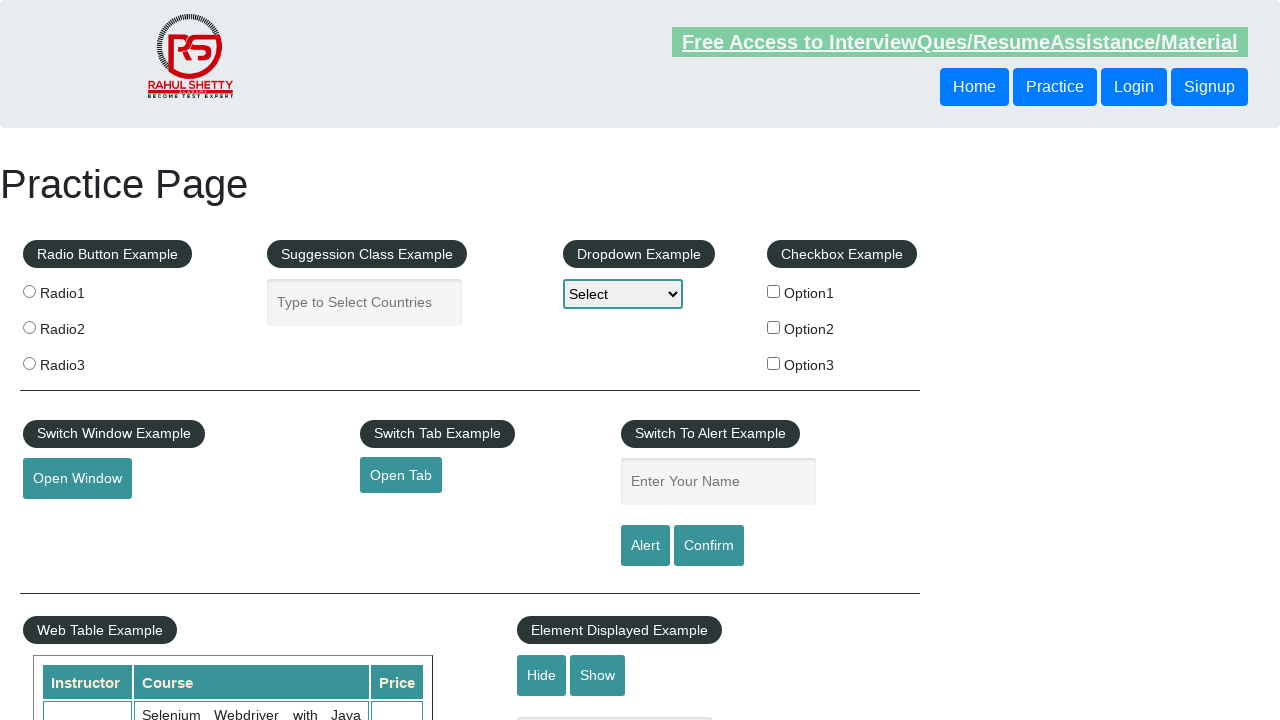

Retrieved href attribute for footer link at index 19: #
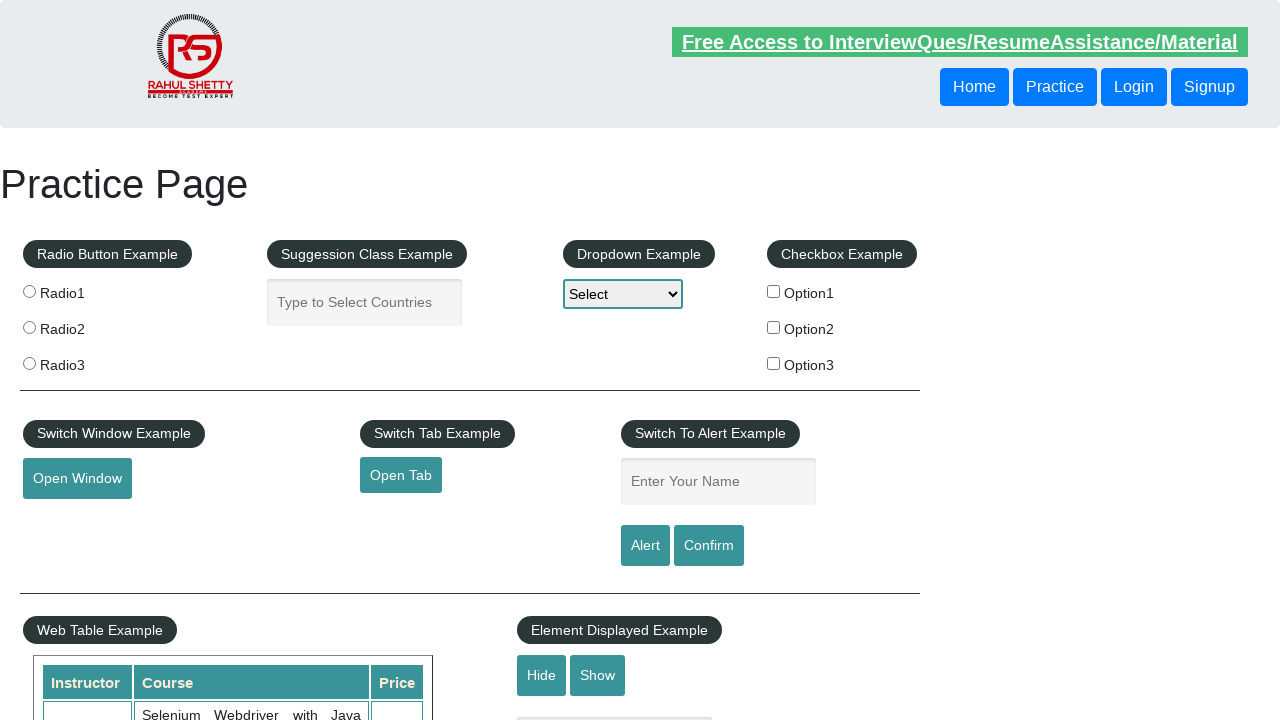

Verified footer link at index 19 has a valid href attribute
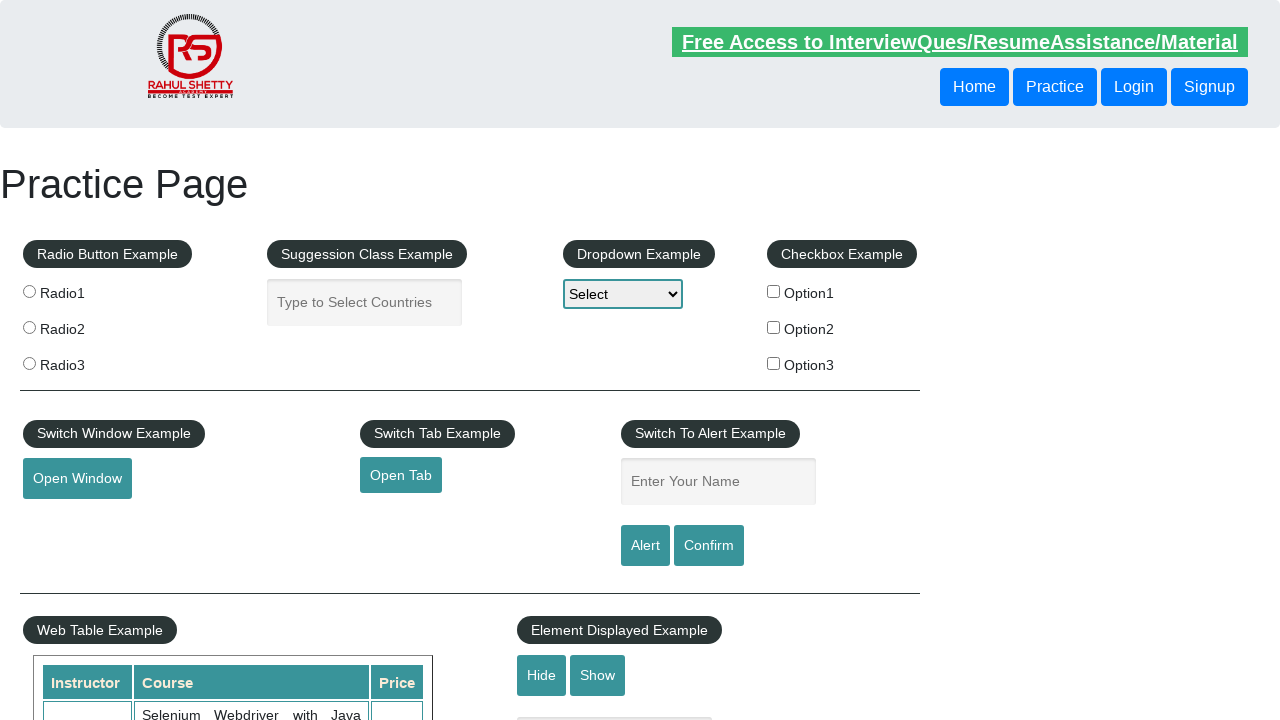

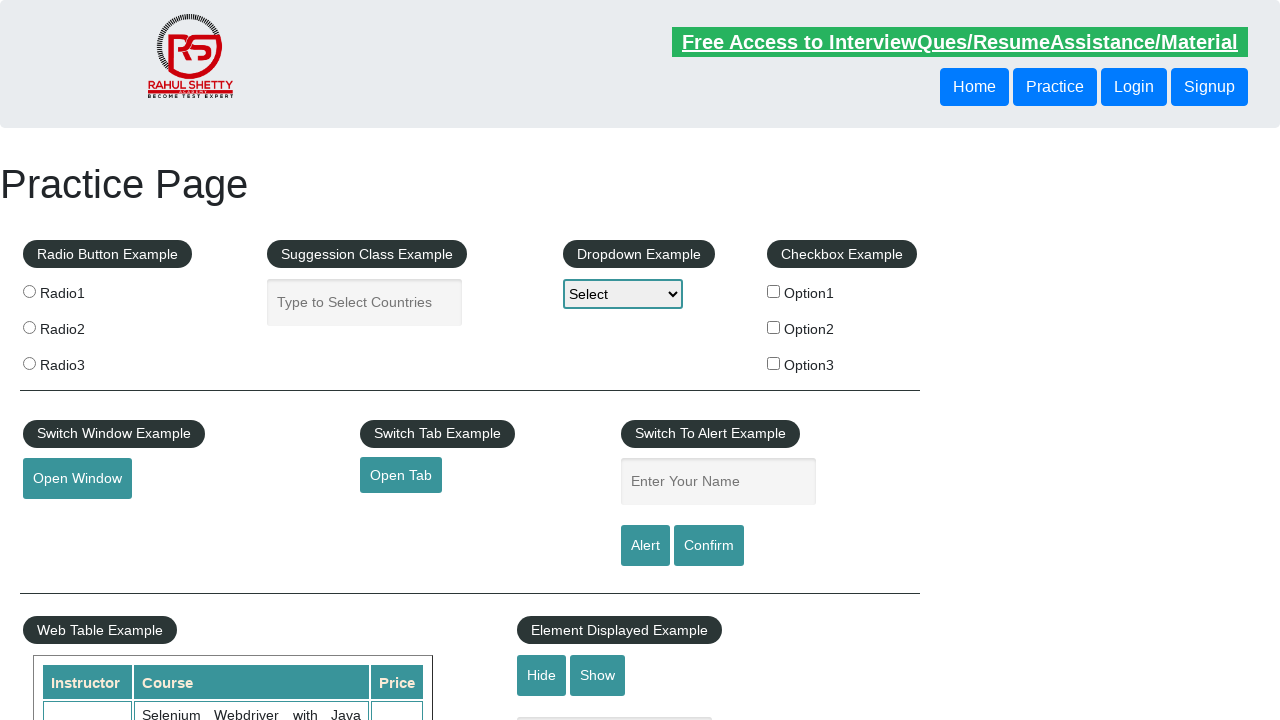